Navigates to an article listing page, continuously scrolls down and clicks "Load More" button to load additional articles until no more content is available

Starting URL: https://www.piyaoba.org/all-disinformation-alert/

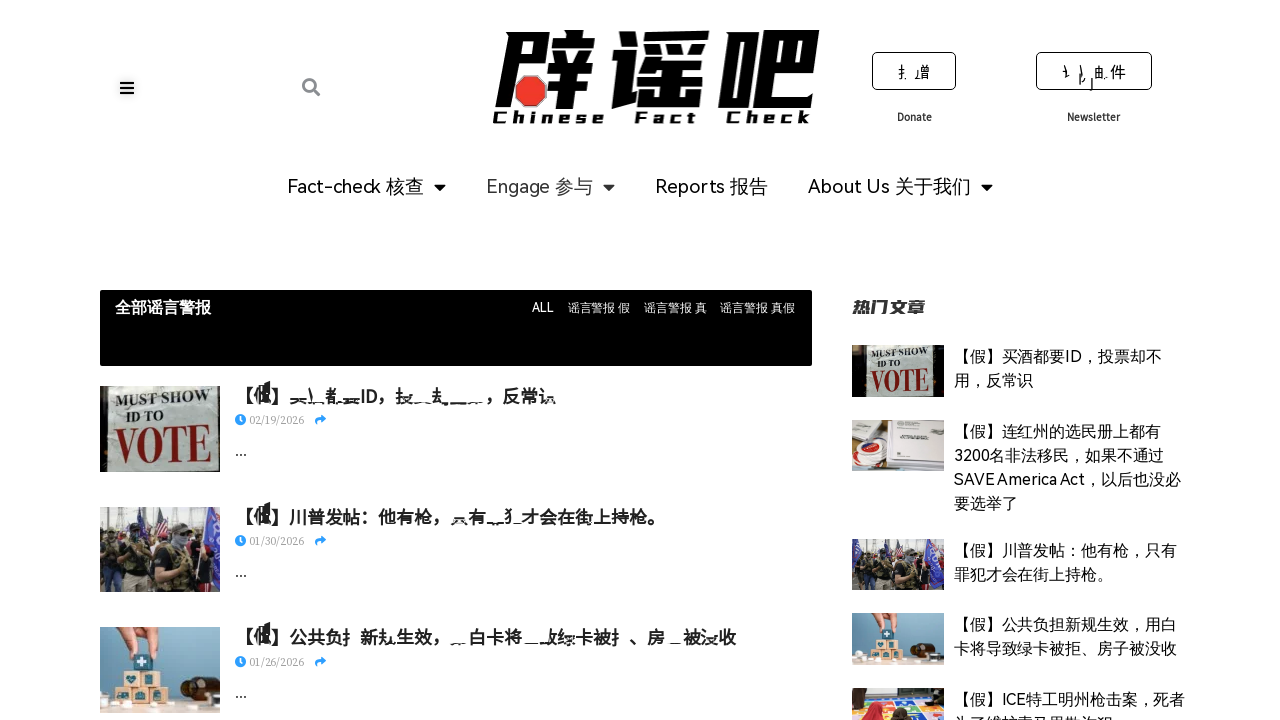

Pressed End key to scroll to bottom of page
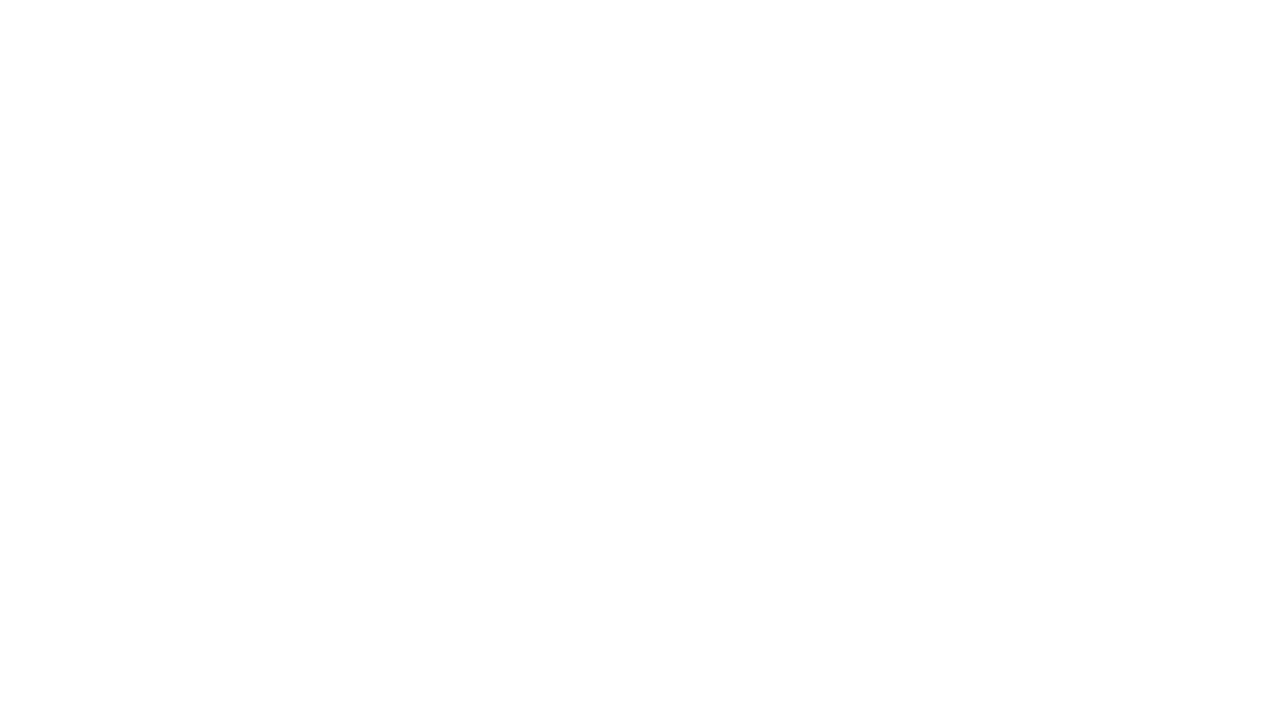

Found Load More button
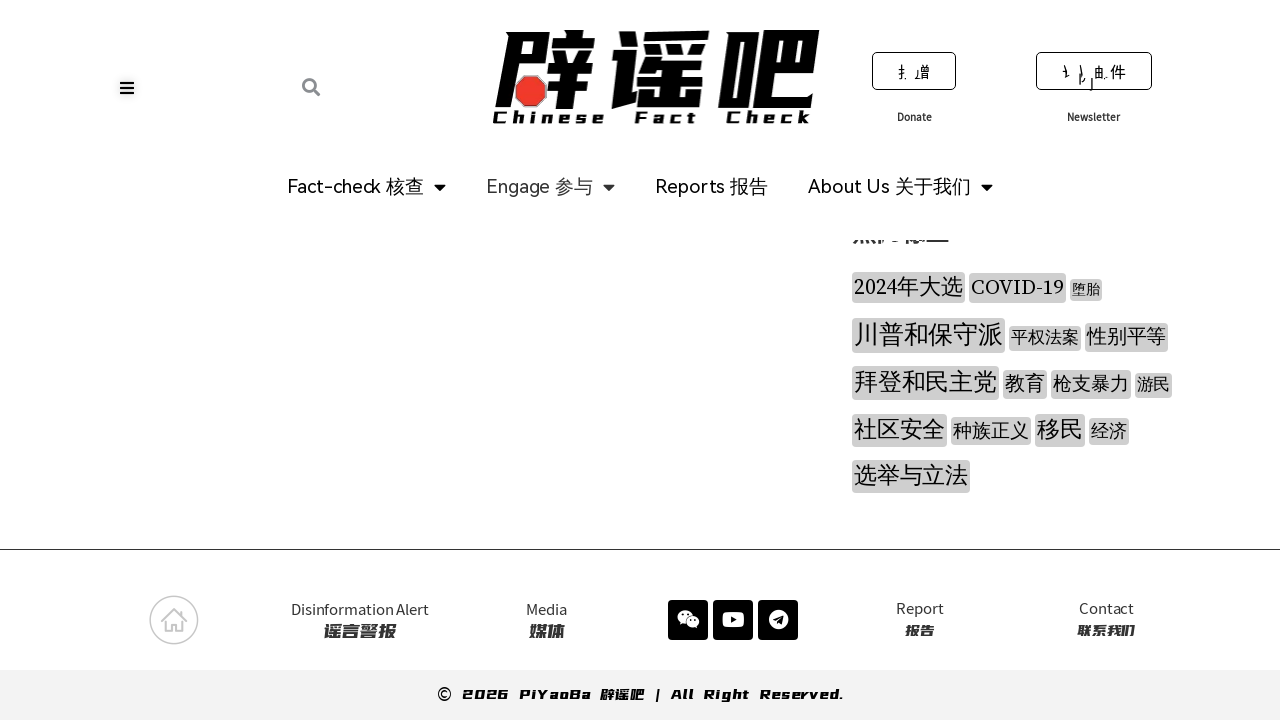

Clicked Load More button to load additional articles
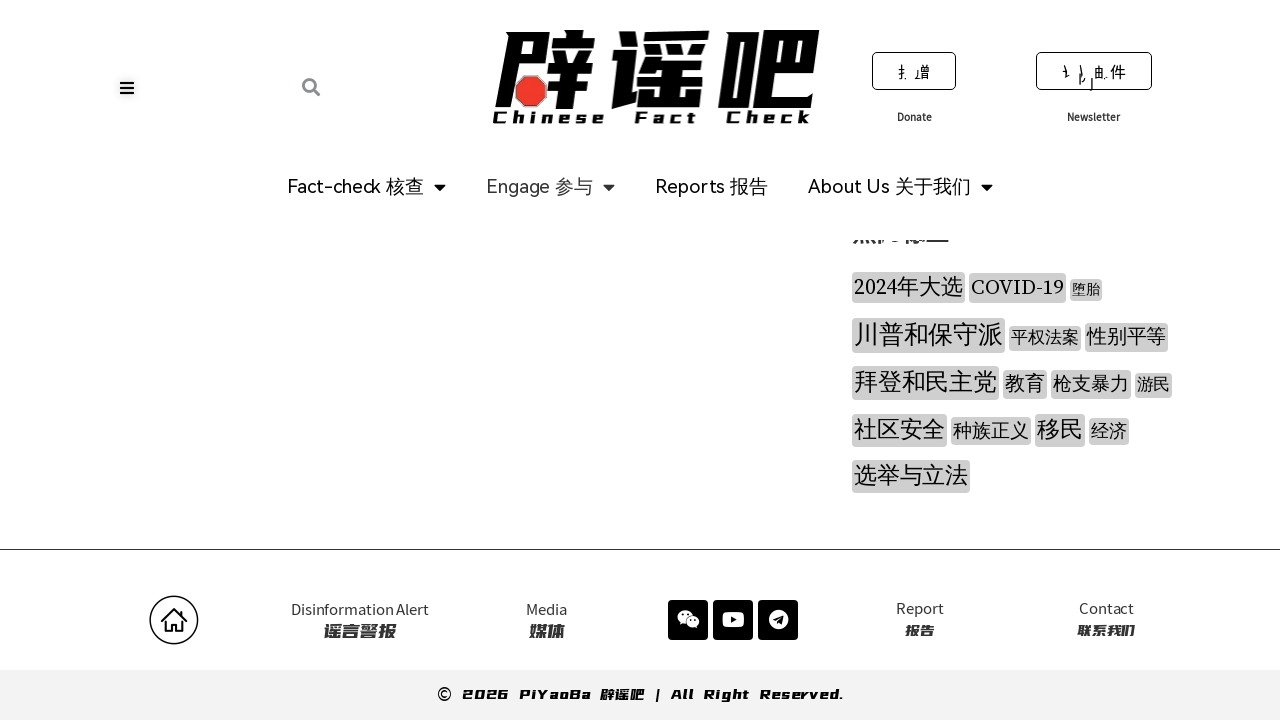

Waited 2 seconds for new articles to load
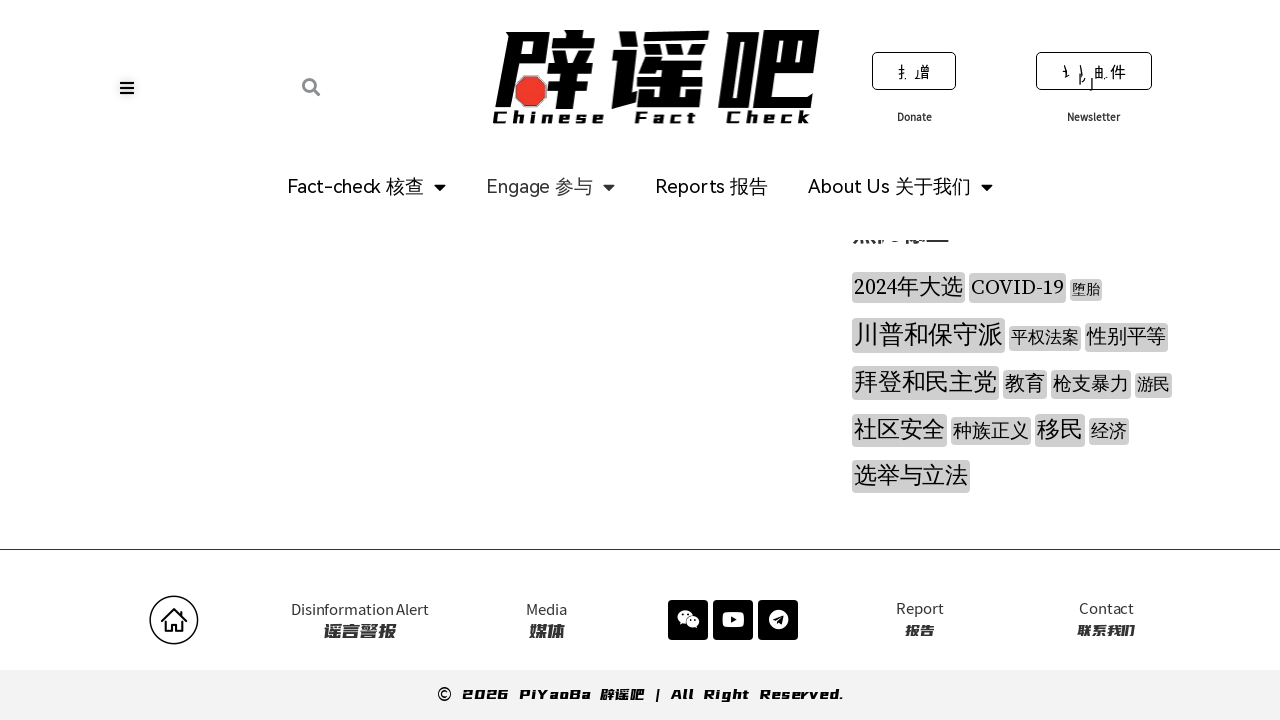

Pressed End key to scroll to bottom after loading more articles
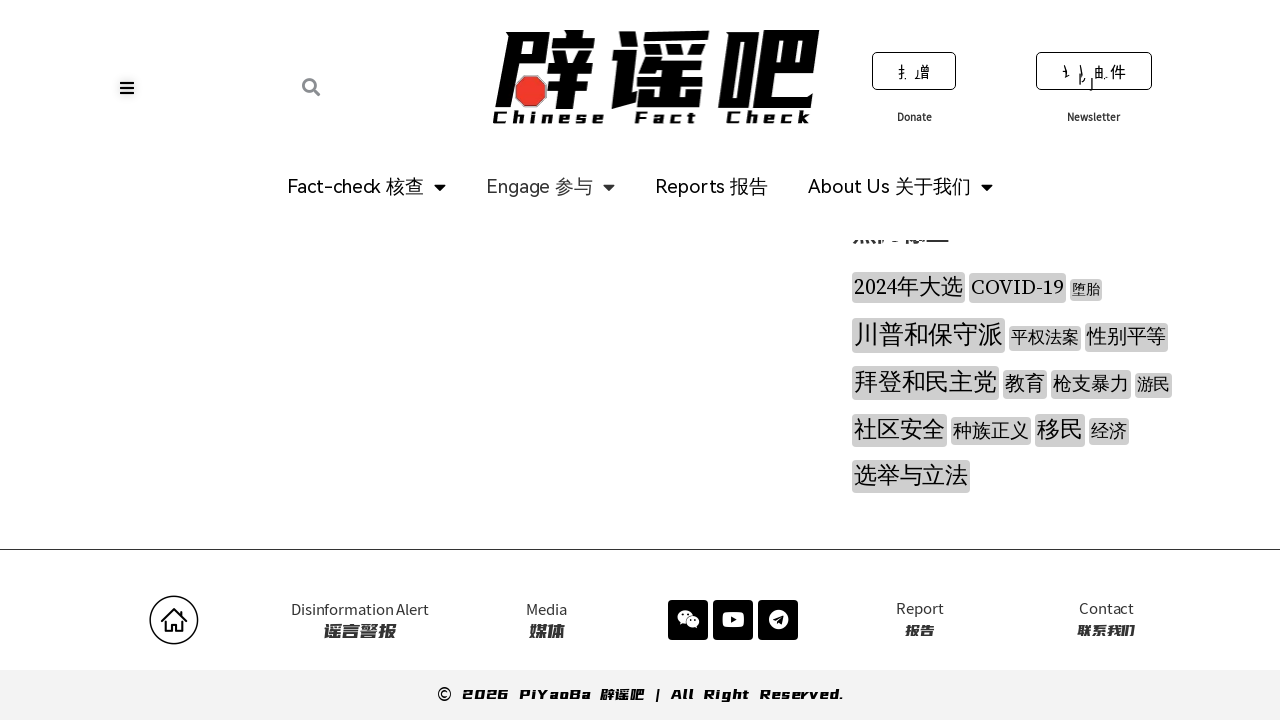

Found Load More button
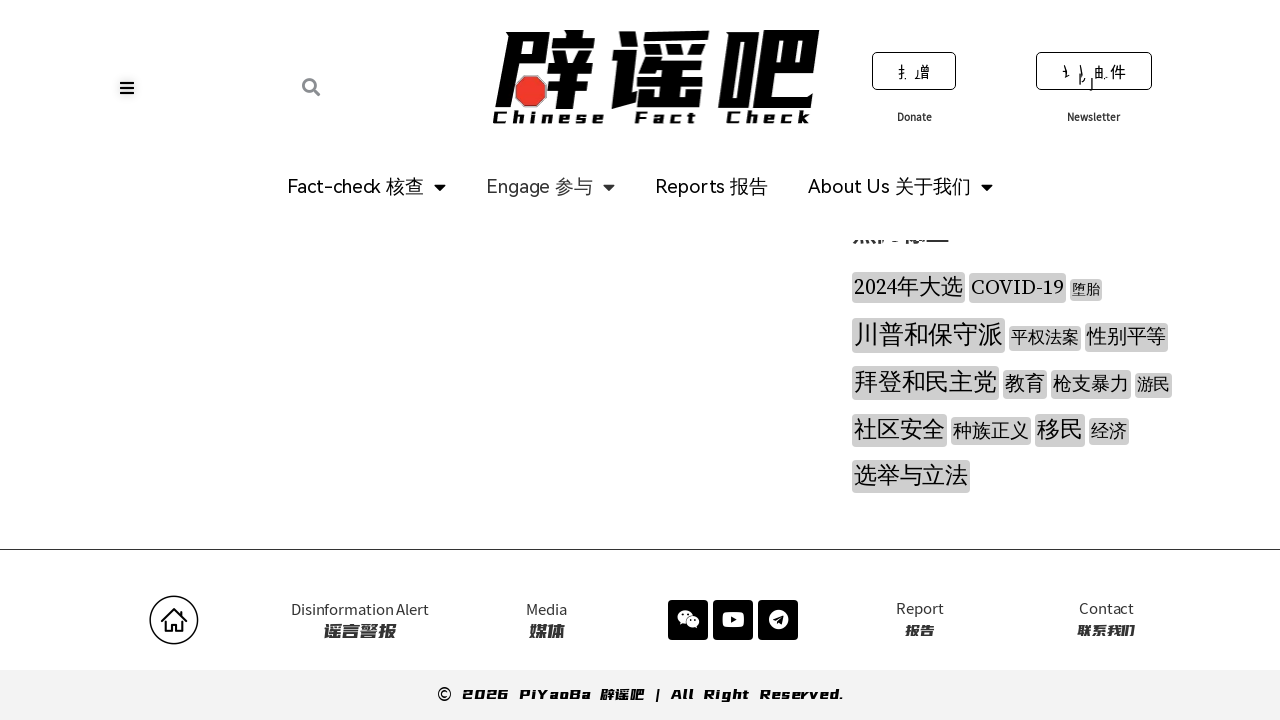

Clicked Load More button to load additional articles
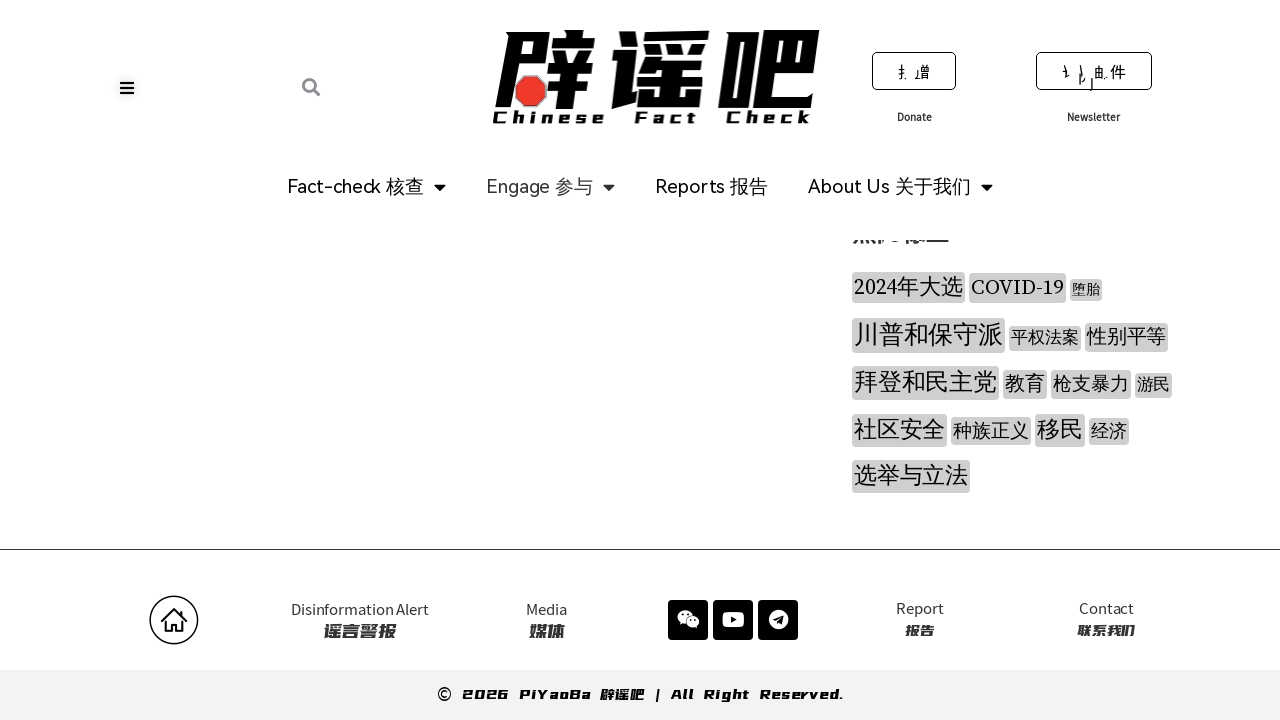

Waited 2 seconds for new articles to load
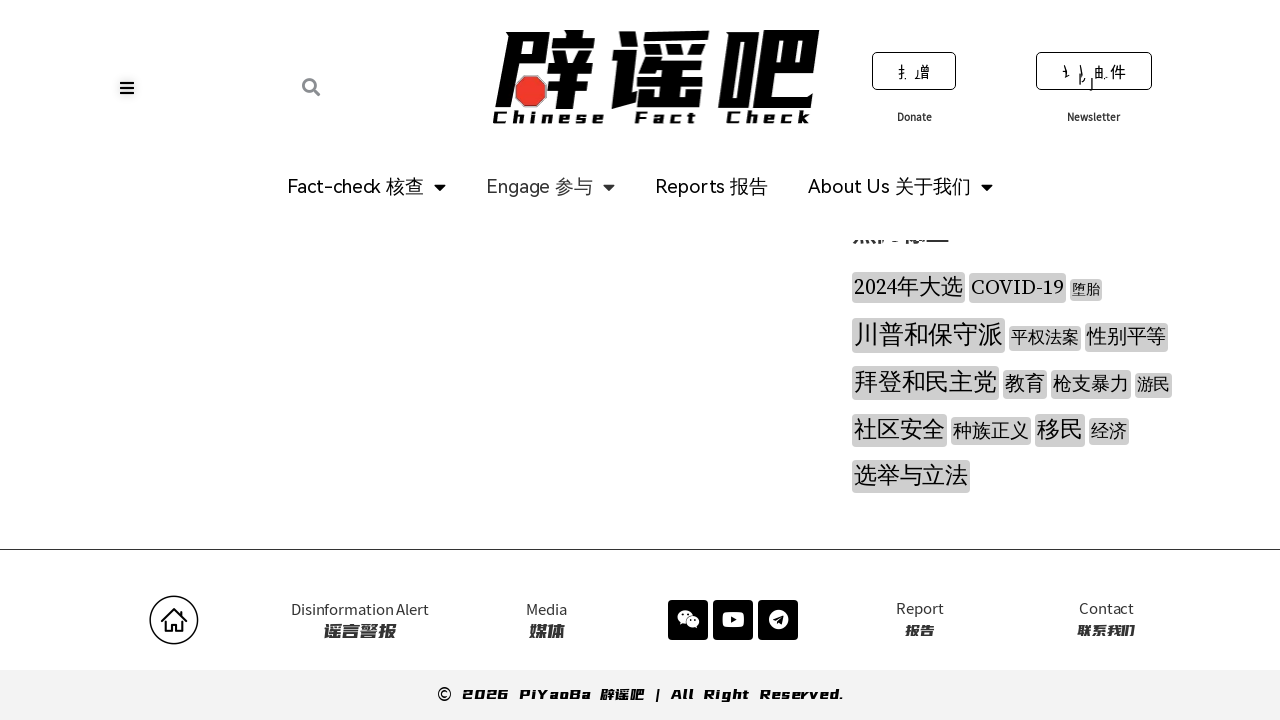

Pressed End key to scroll to bottom after loading more articles
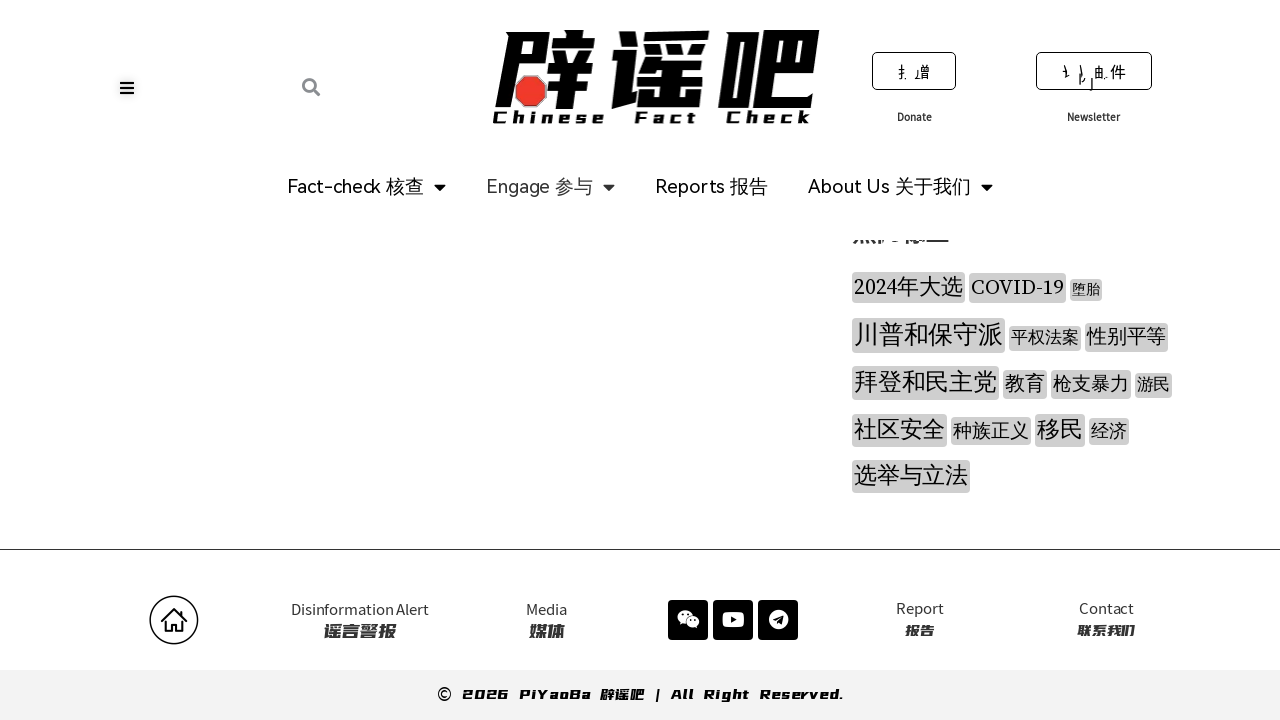

Found Load More button
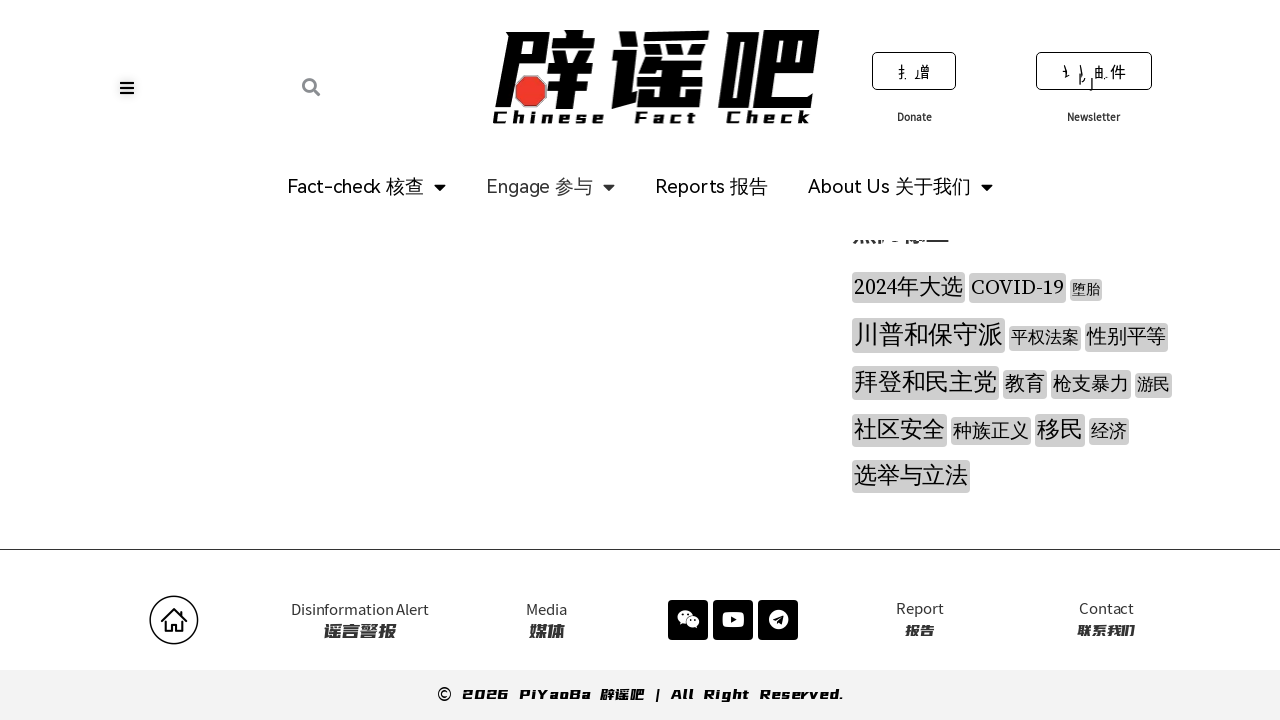

Clicked Load More button to load additional articles
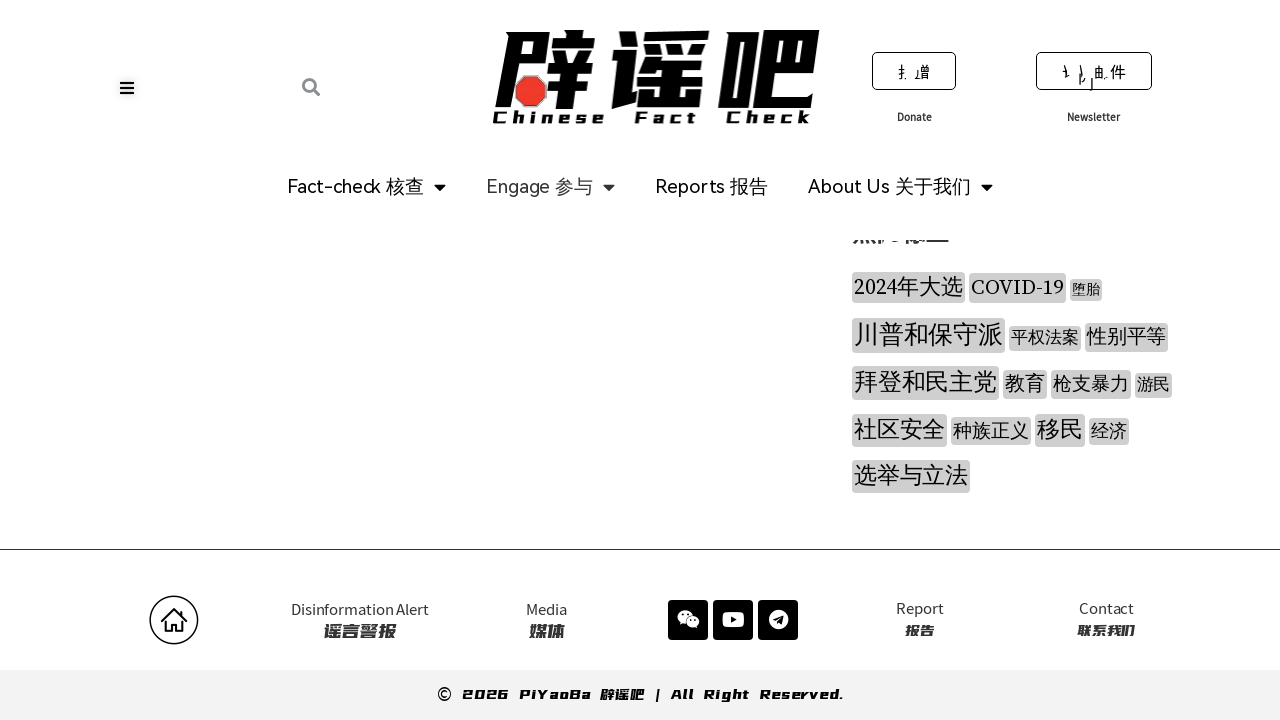

Waited 2 seconds for new articles to load
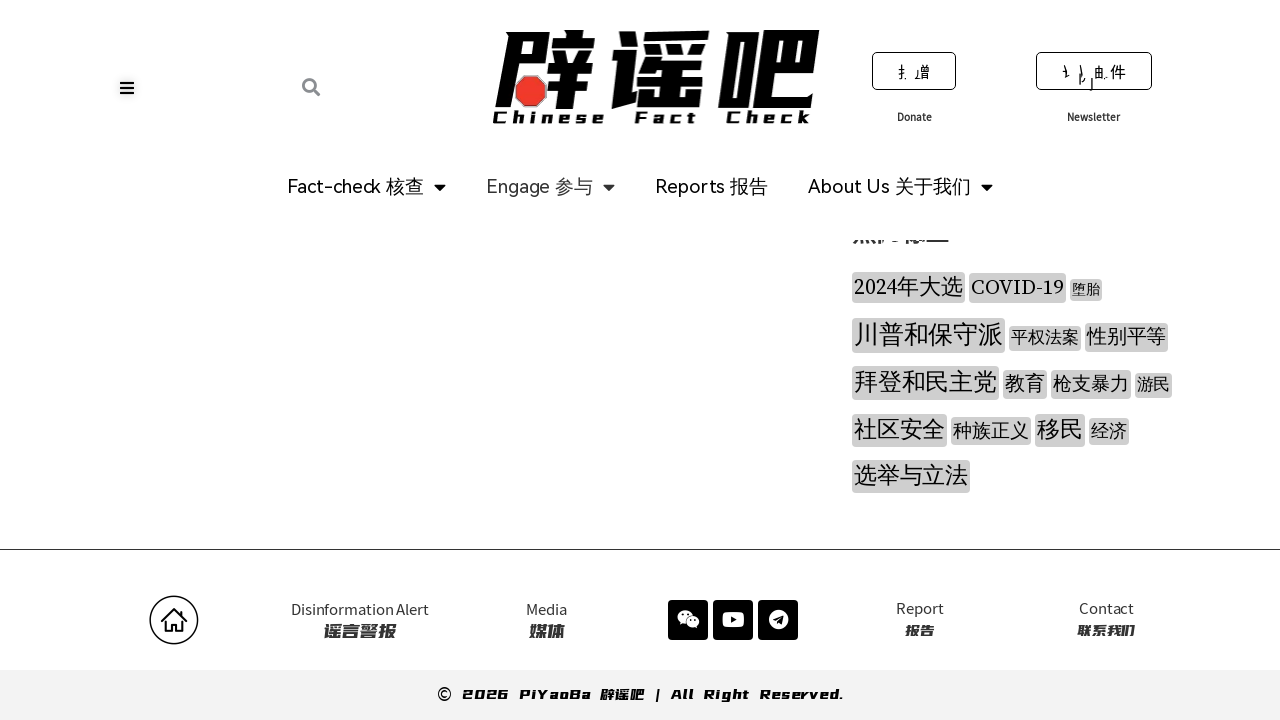

Pressed End key to scroll to bottom after loading more articles
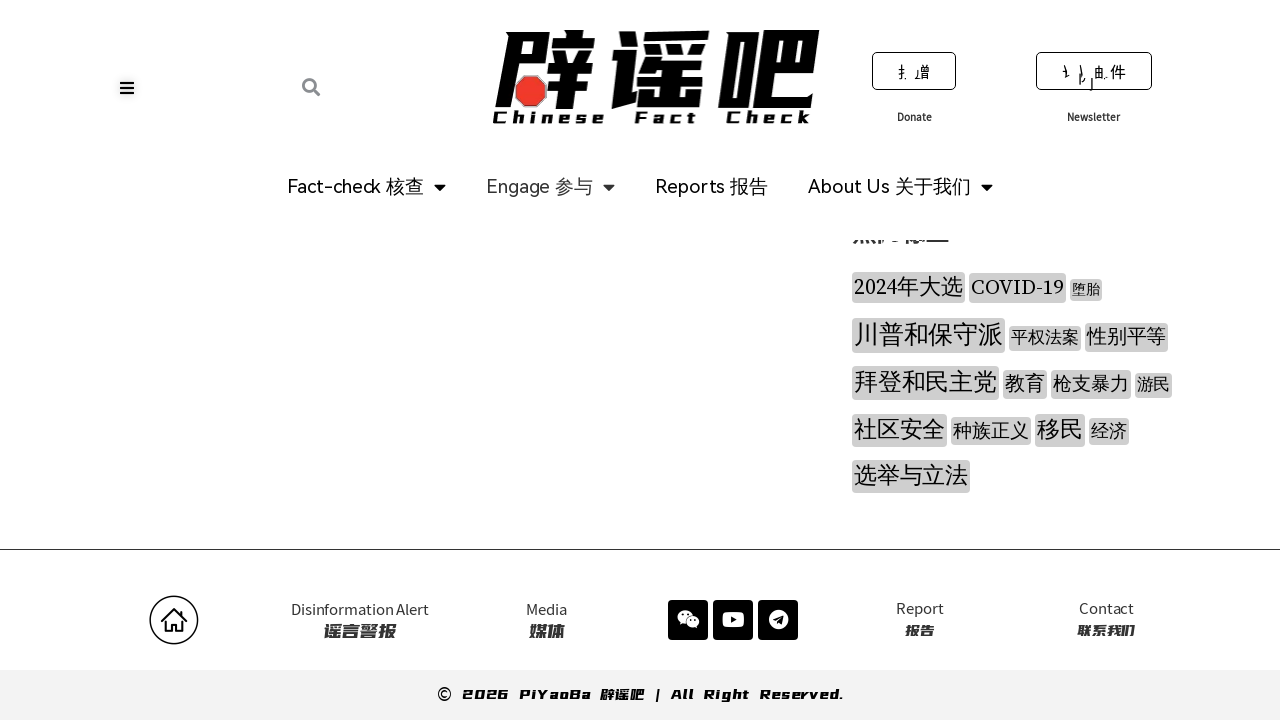

Found Load More button
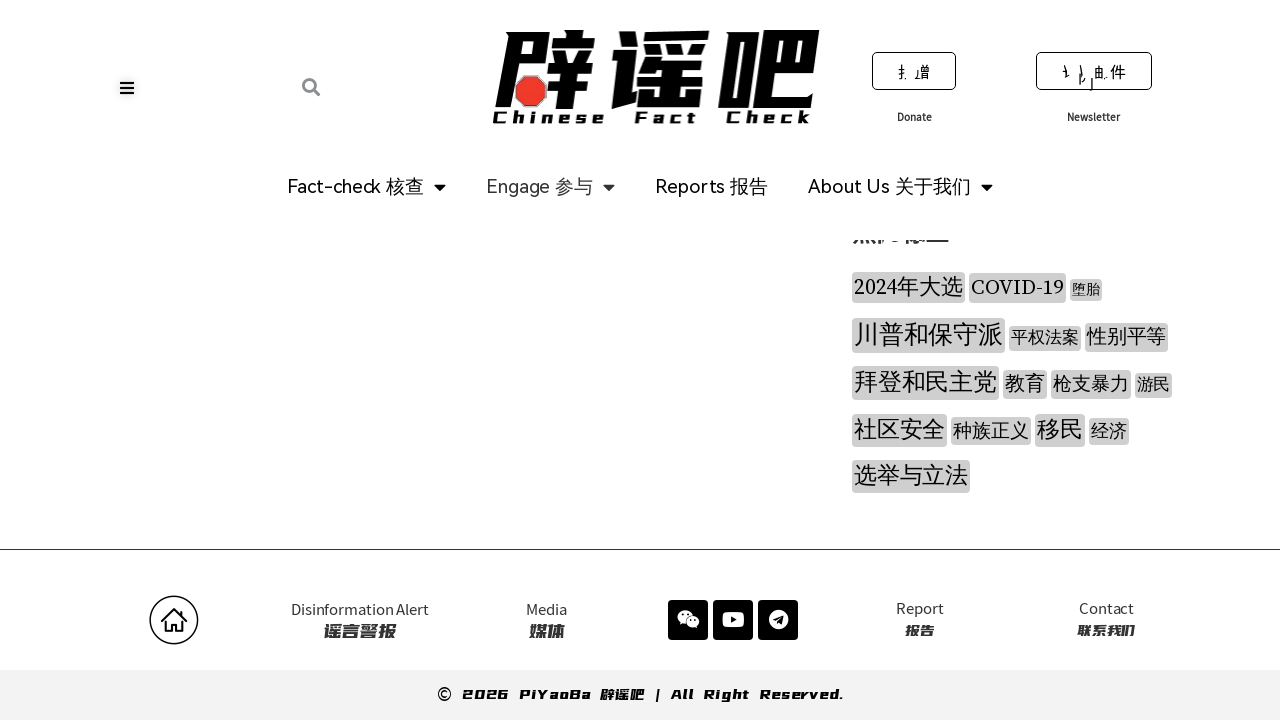

Clicked Load More button to load additional articles
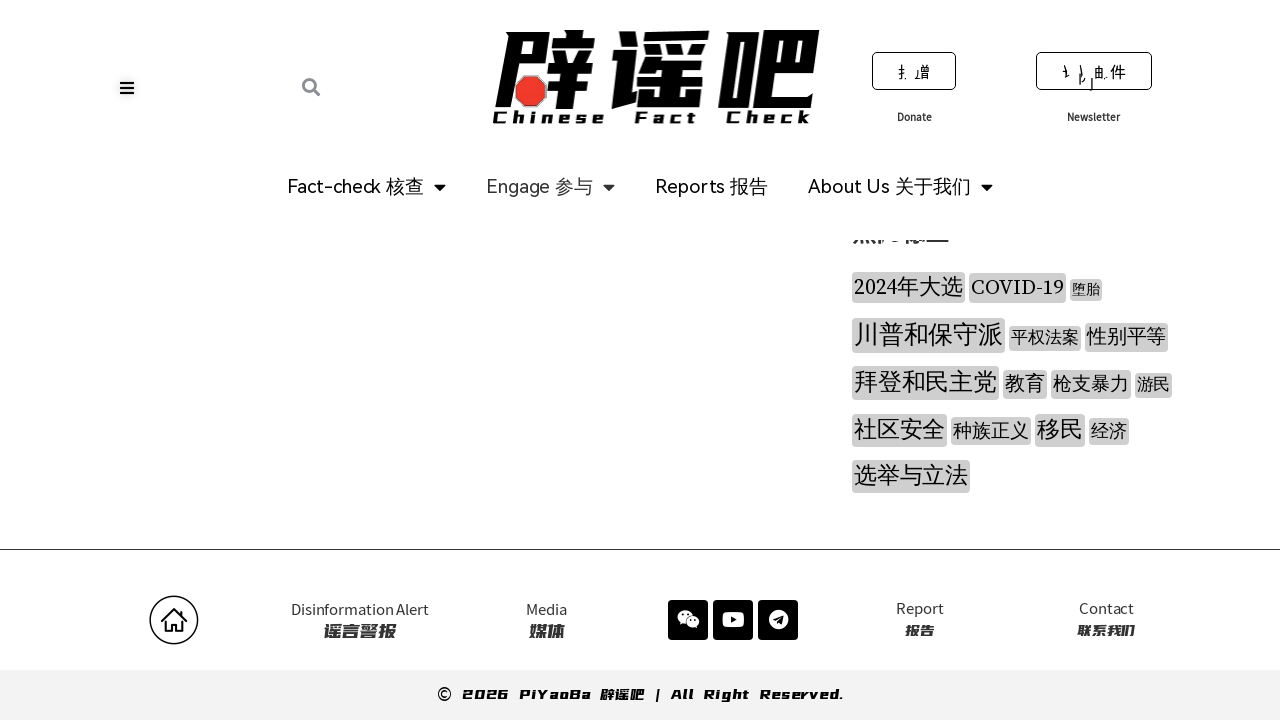

Waited 2 seconds for new articles to load
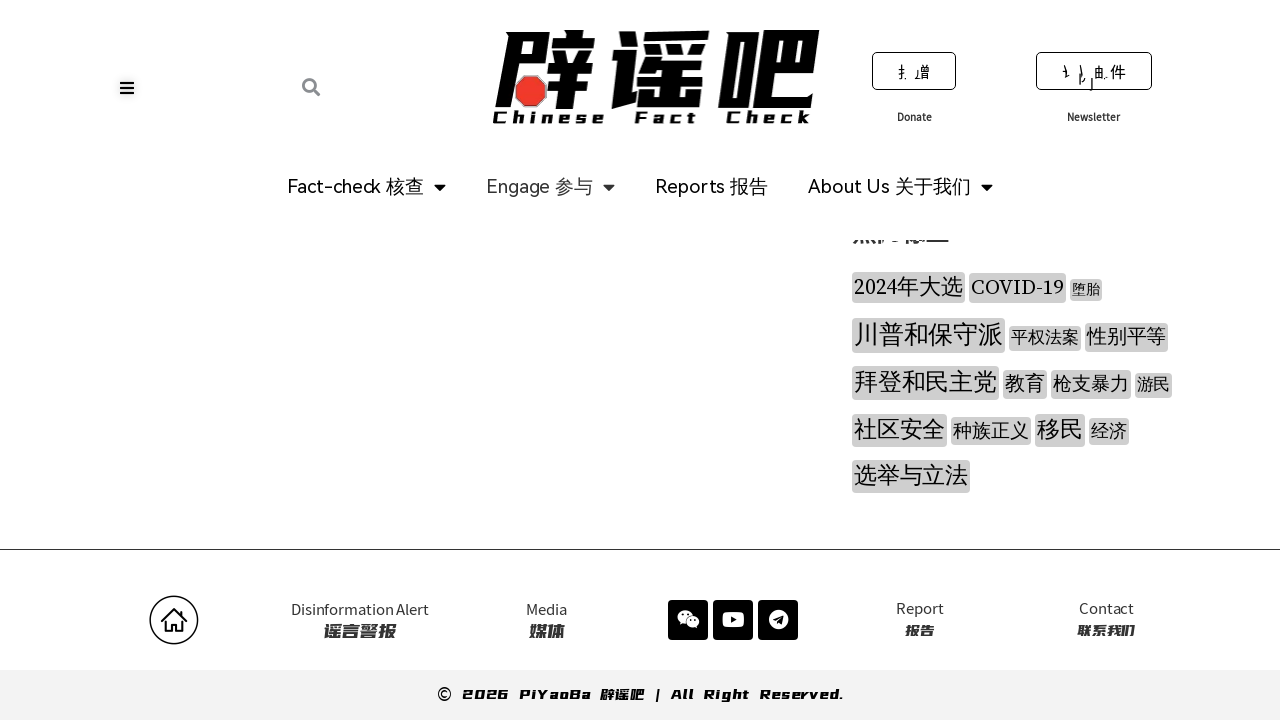

Pressed End key to scroll to bottom after loading more articles
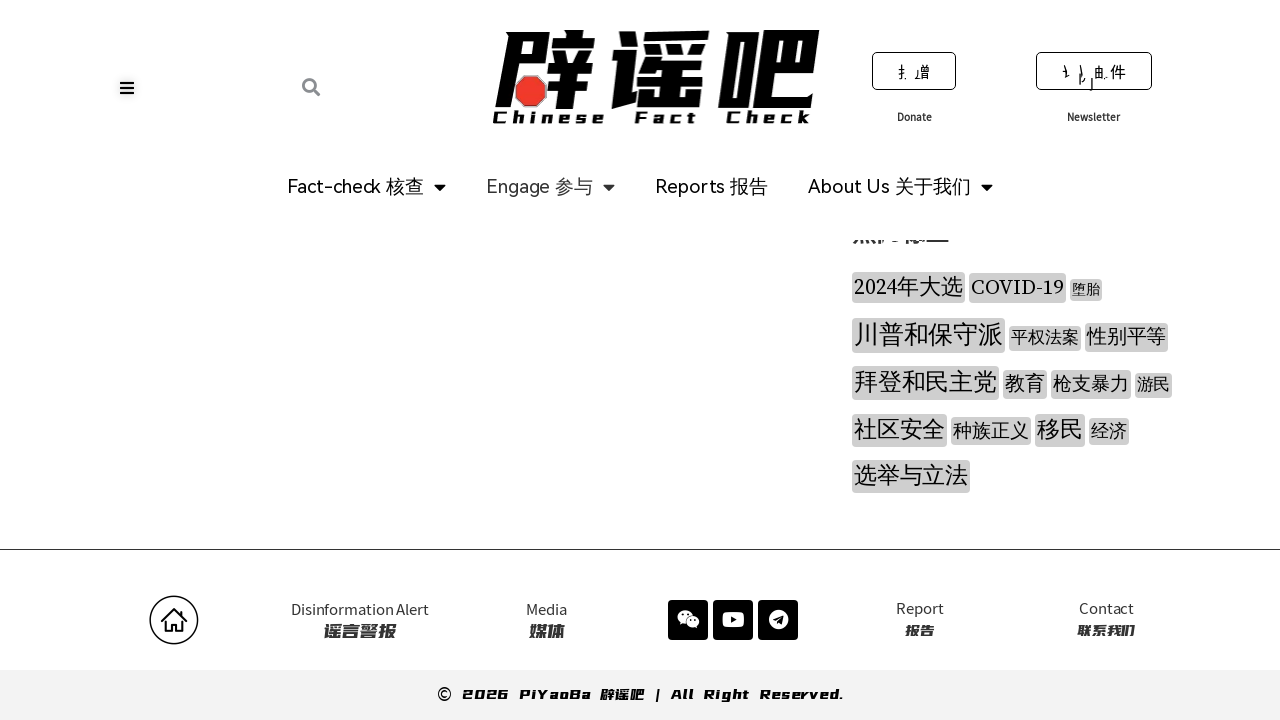

Found Load More button
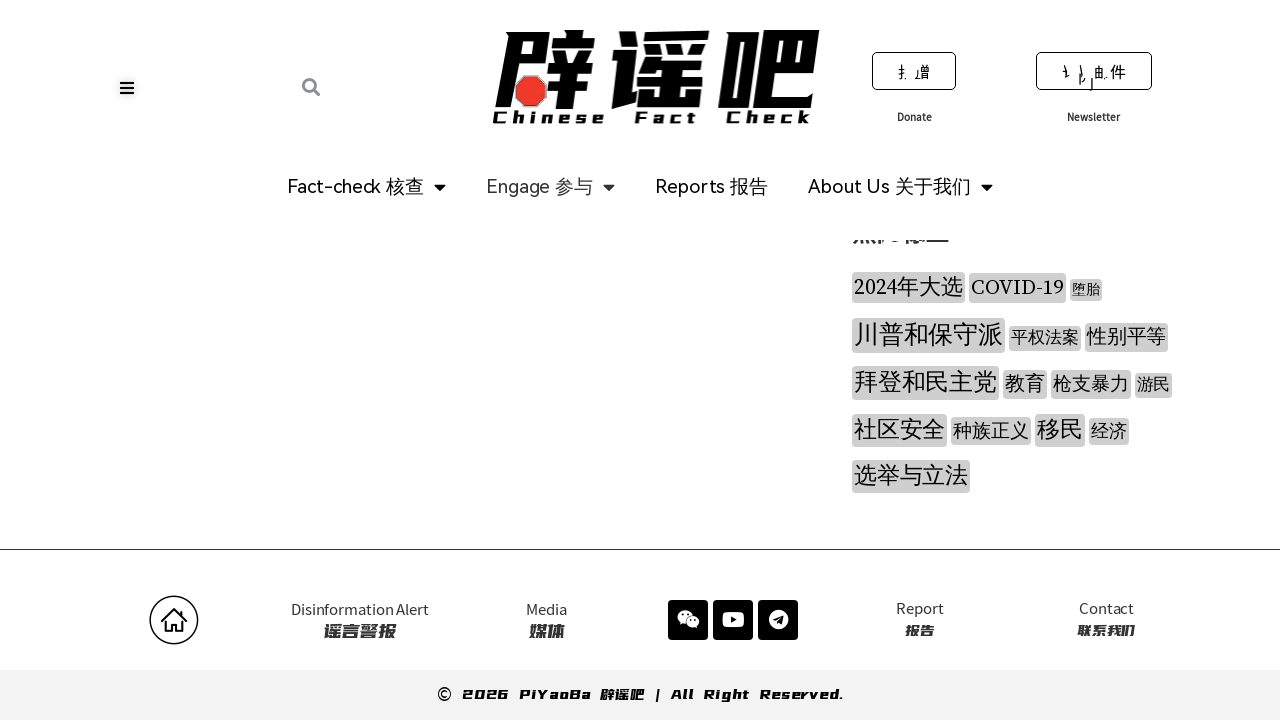

Clicked Load More button to load additional articles
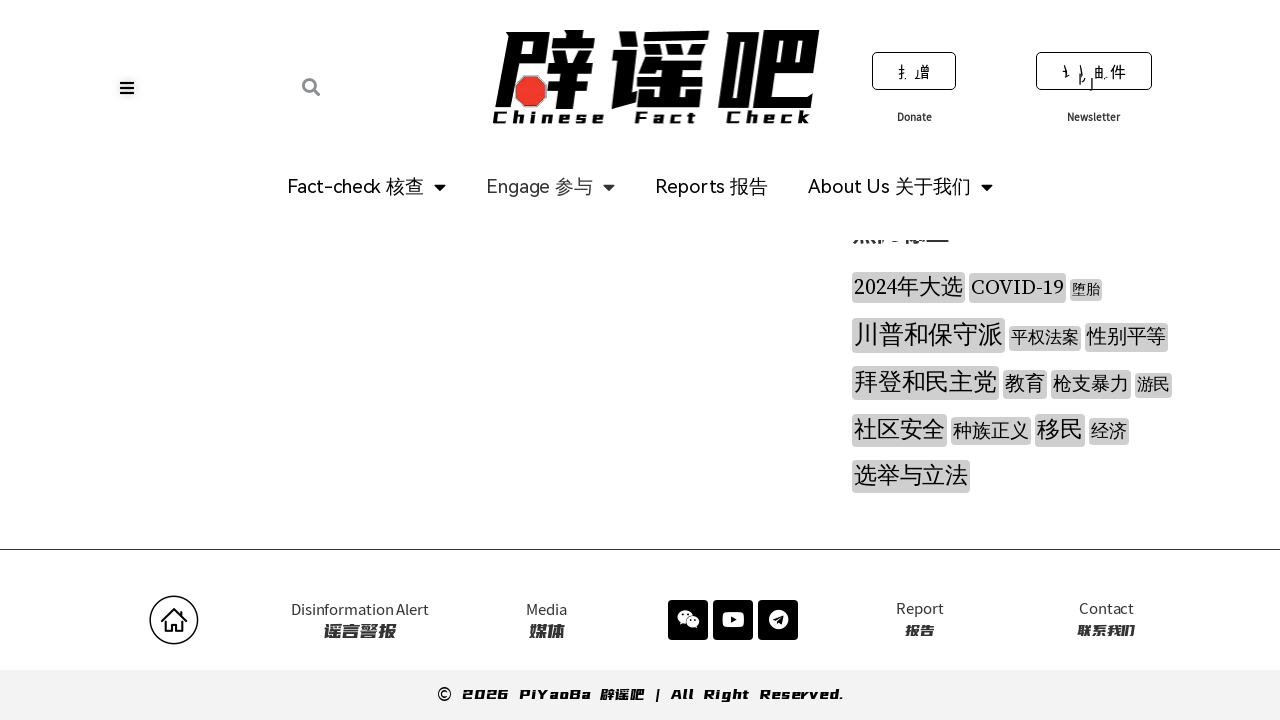

Waited 2 seconds for new articles to load
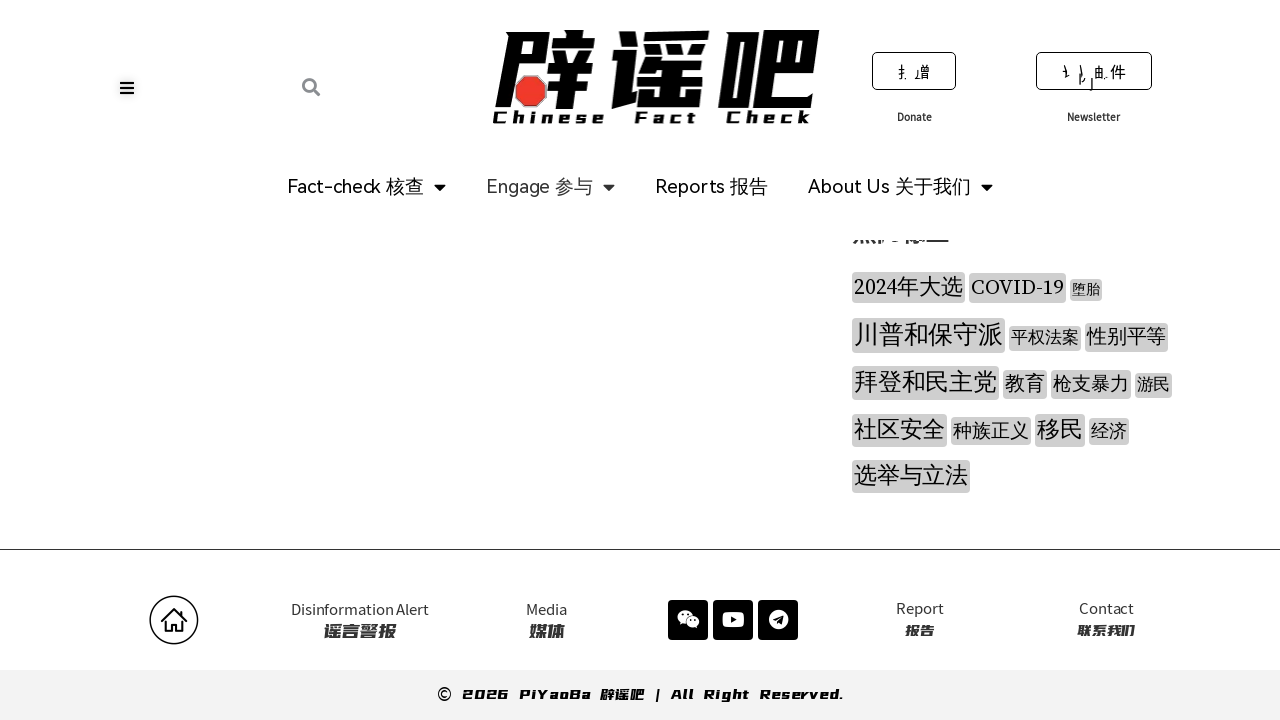

Pressed End key to scroll to bottom after loading more articles
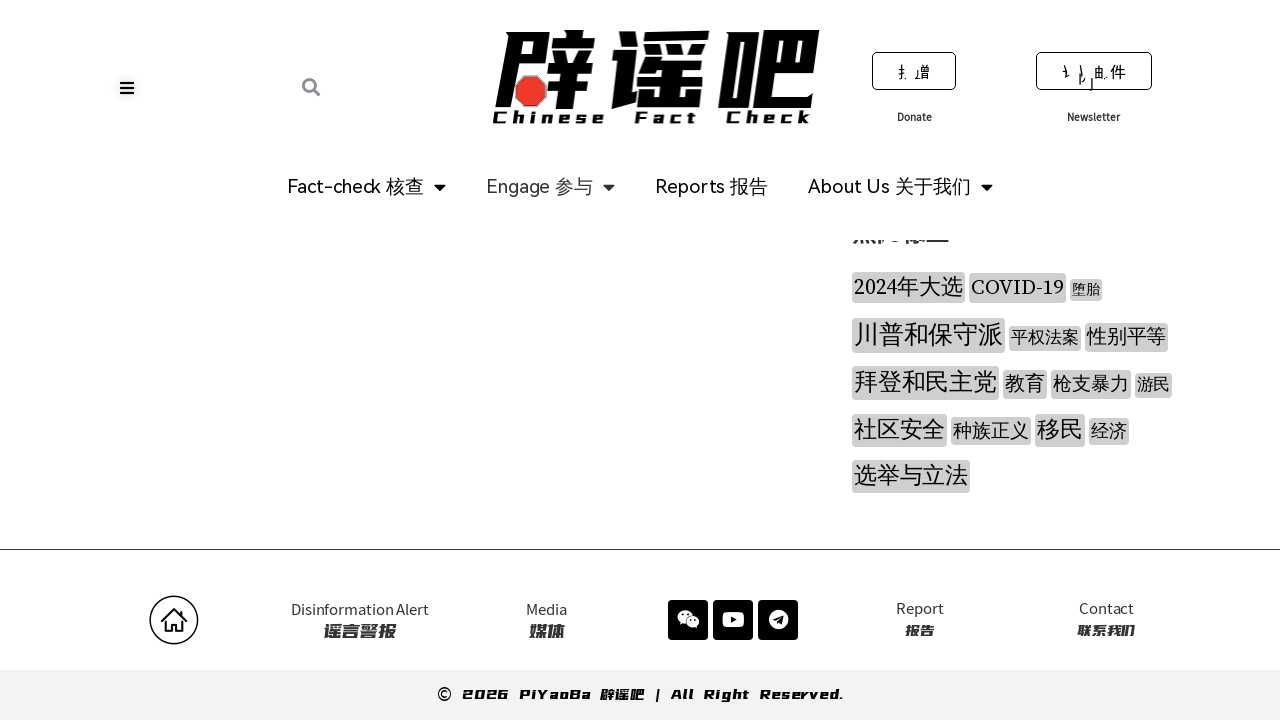

Found Load More button
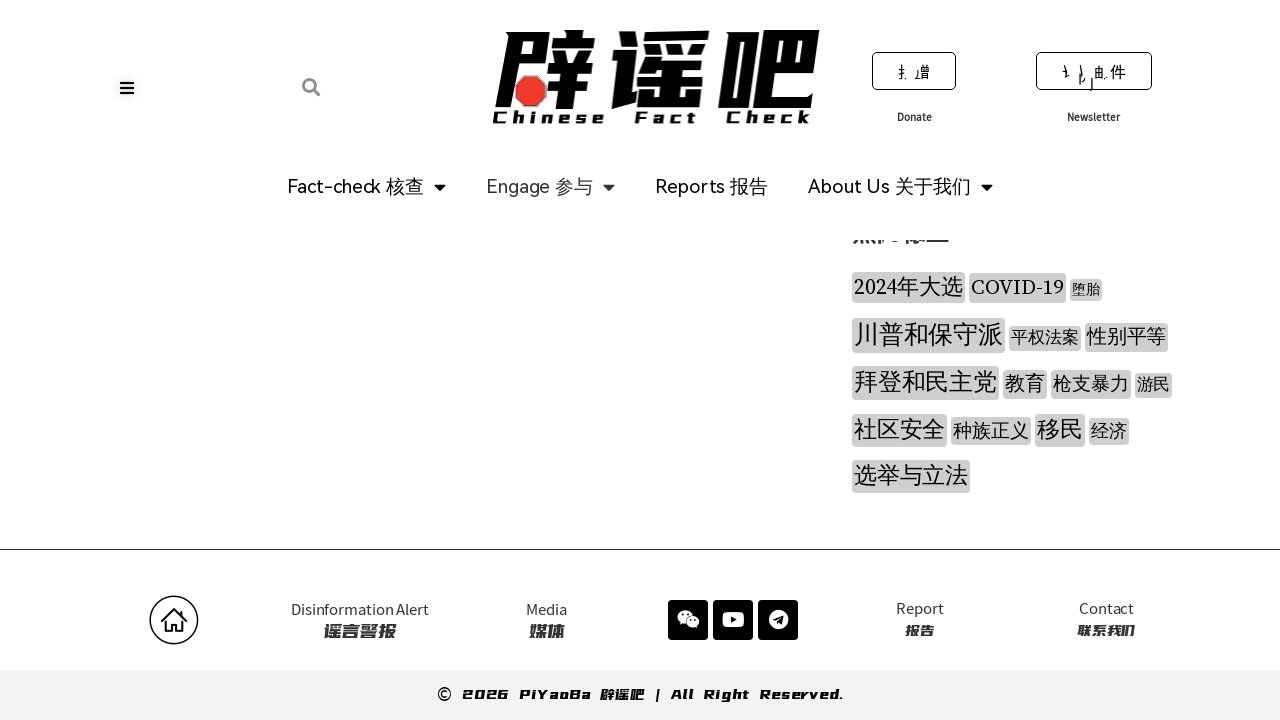

Clicked Load More button to load additional articles
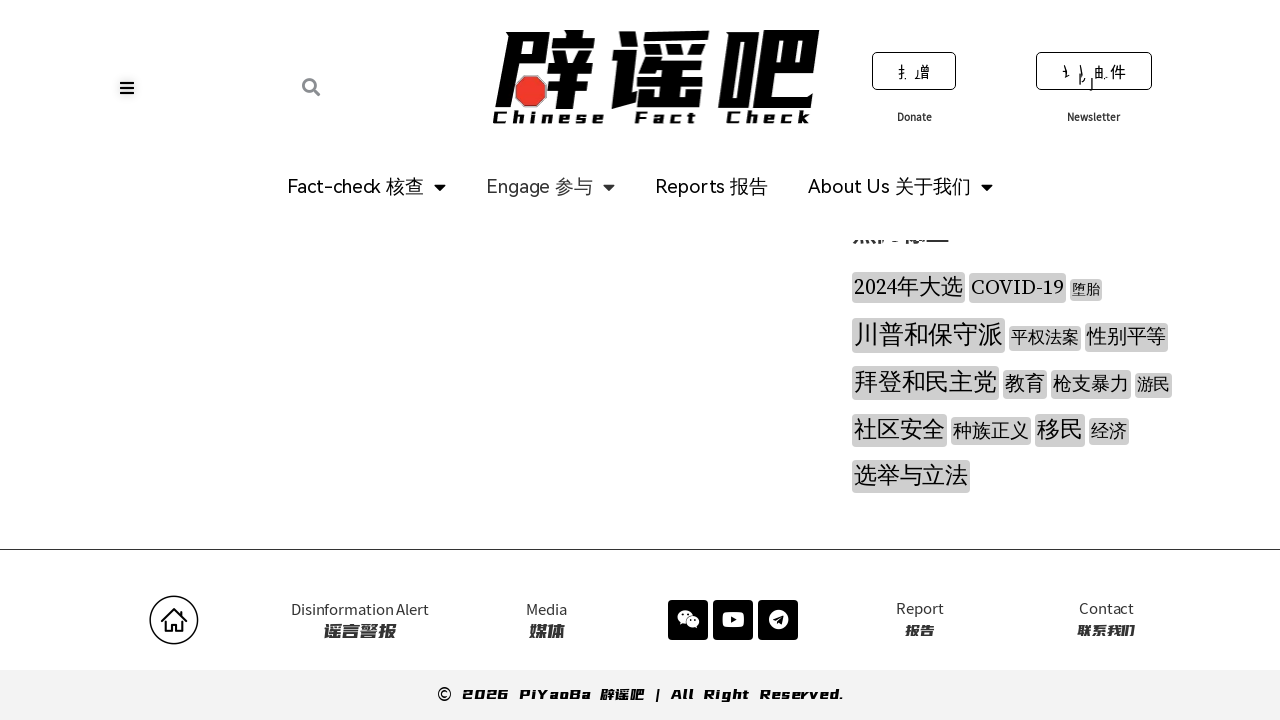

Waited 2 seconds for new articles to load
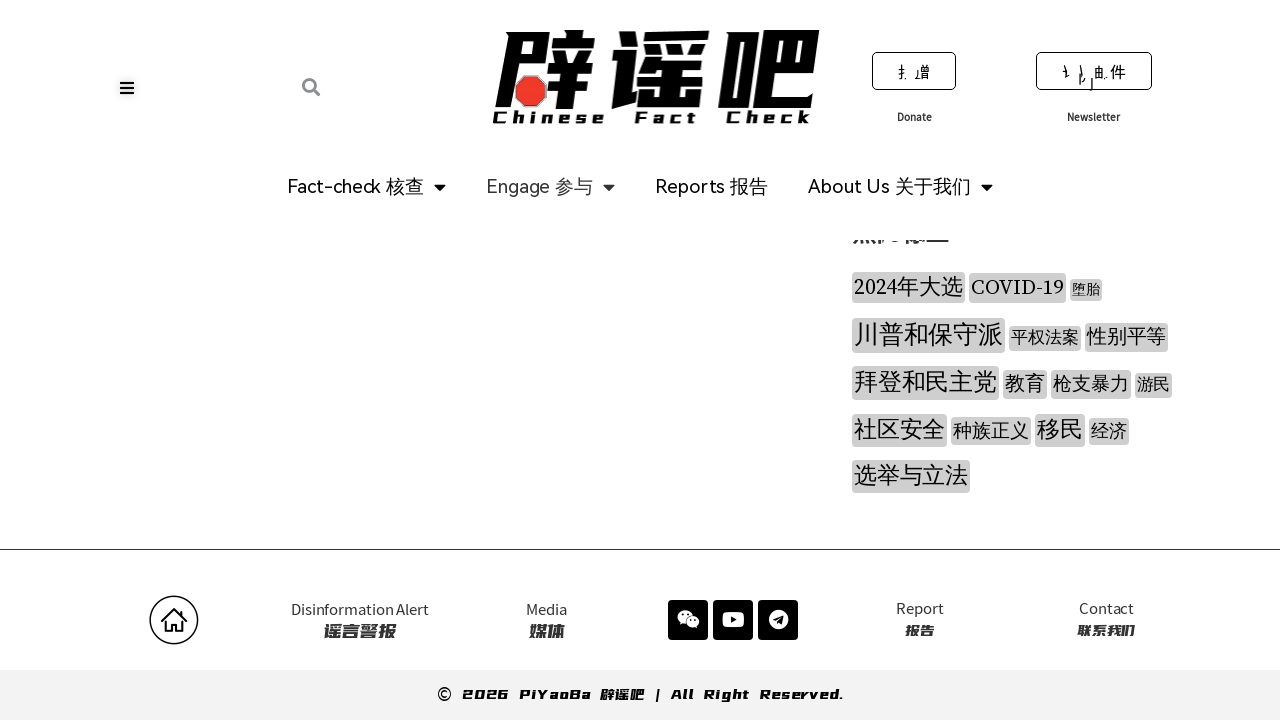

Pressed End key to scroll to bottom after loading more articles
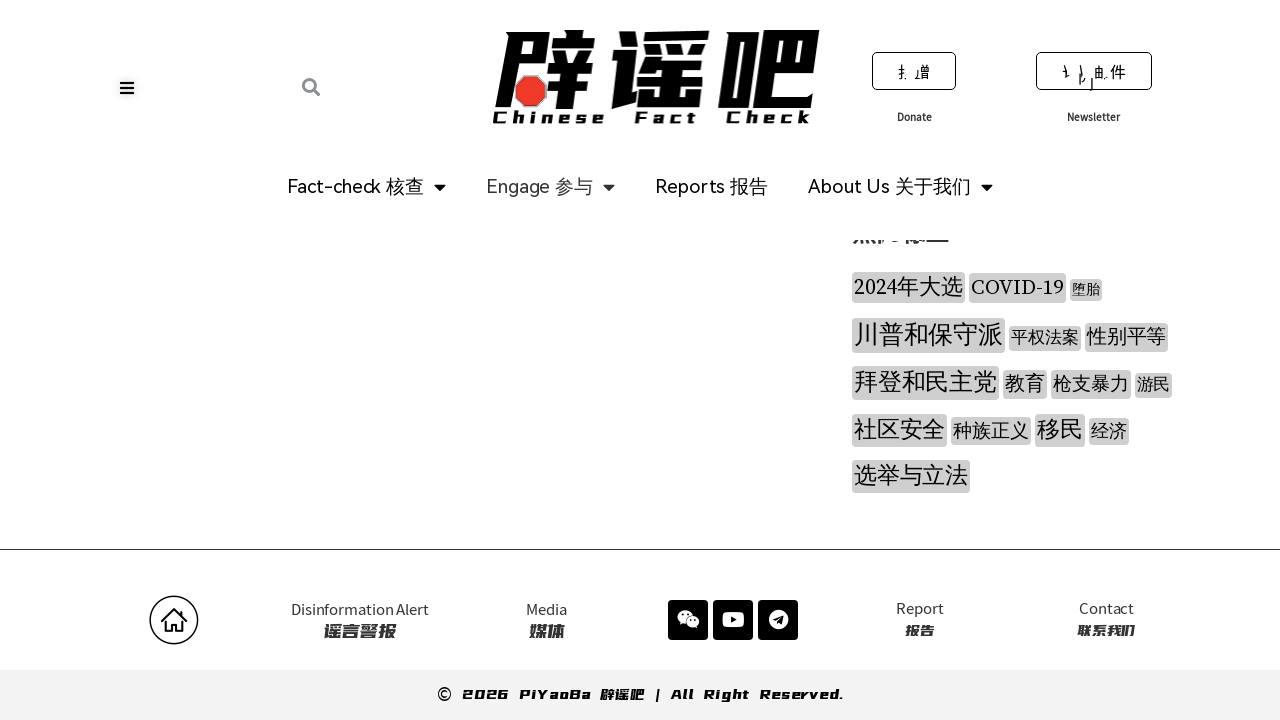

Found Load More button
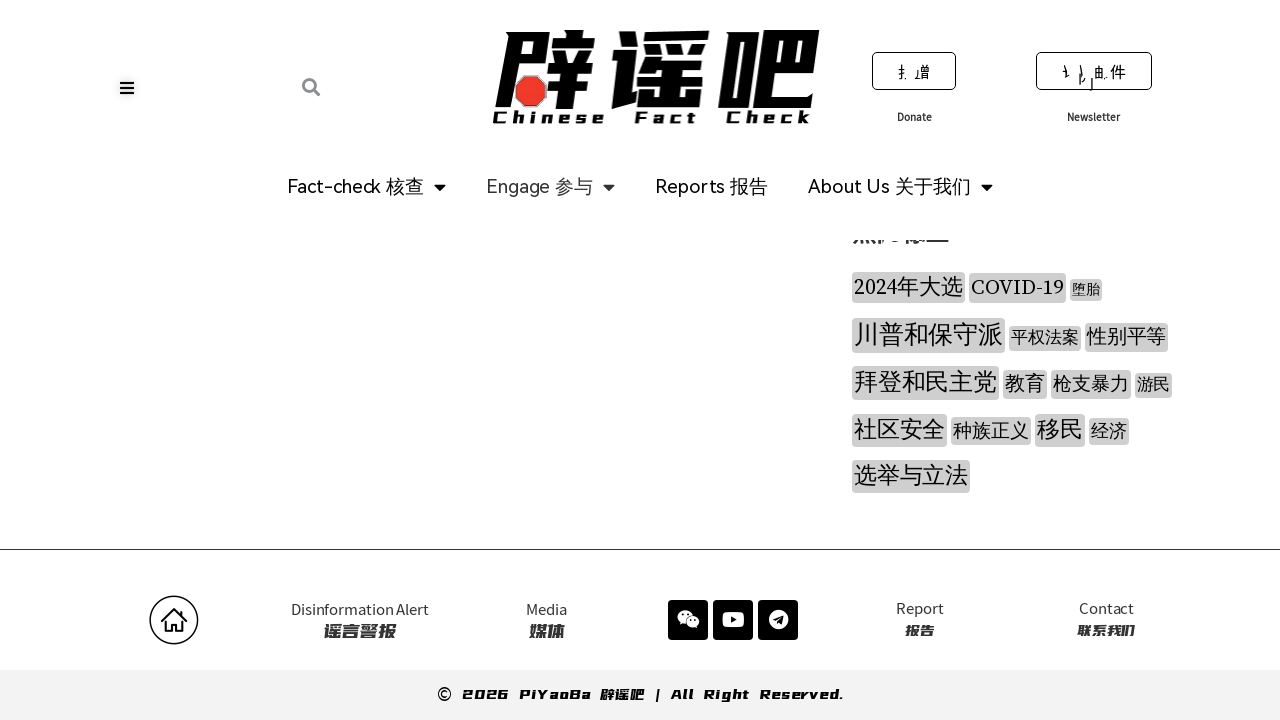

Clicked Load More button to load additional articles
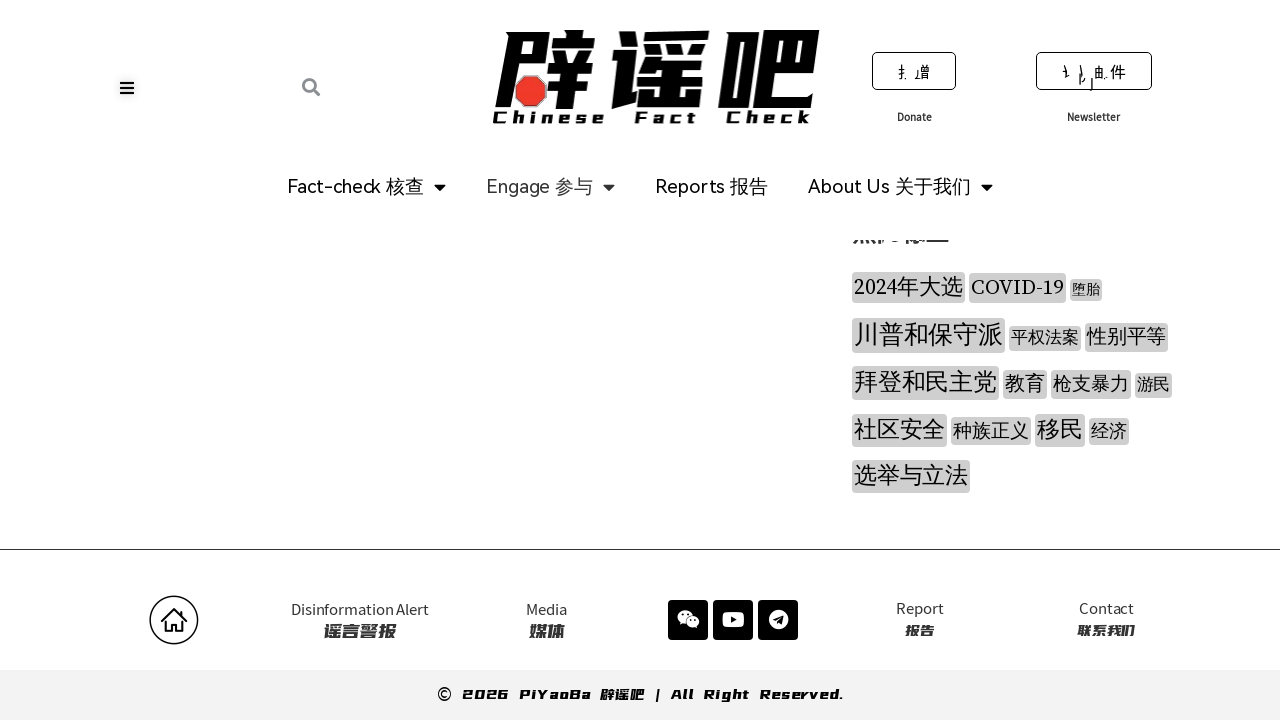

Waited 2 seconds for new articles to load
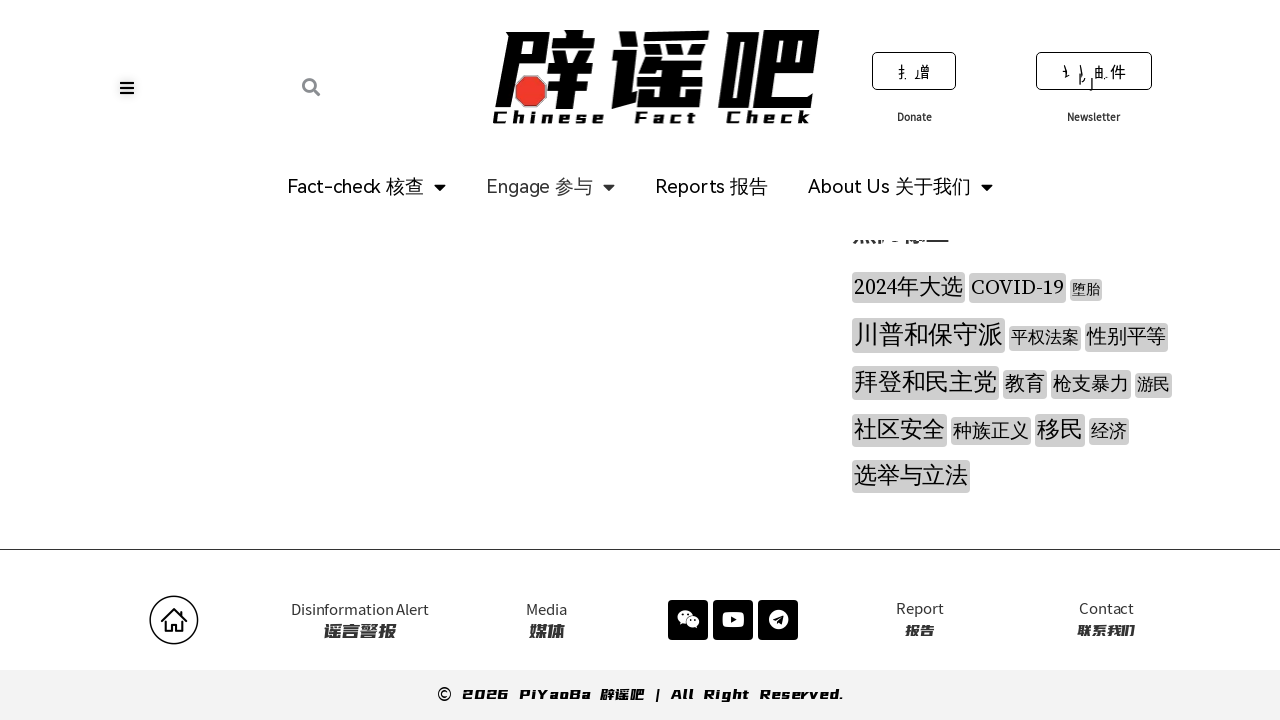

Pressed End key to scroll to bottom after loading more articles
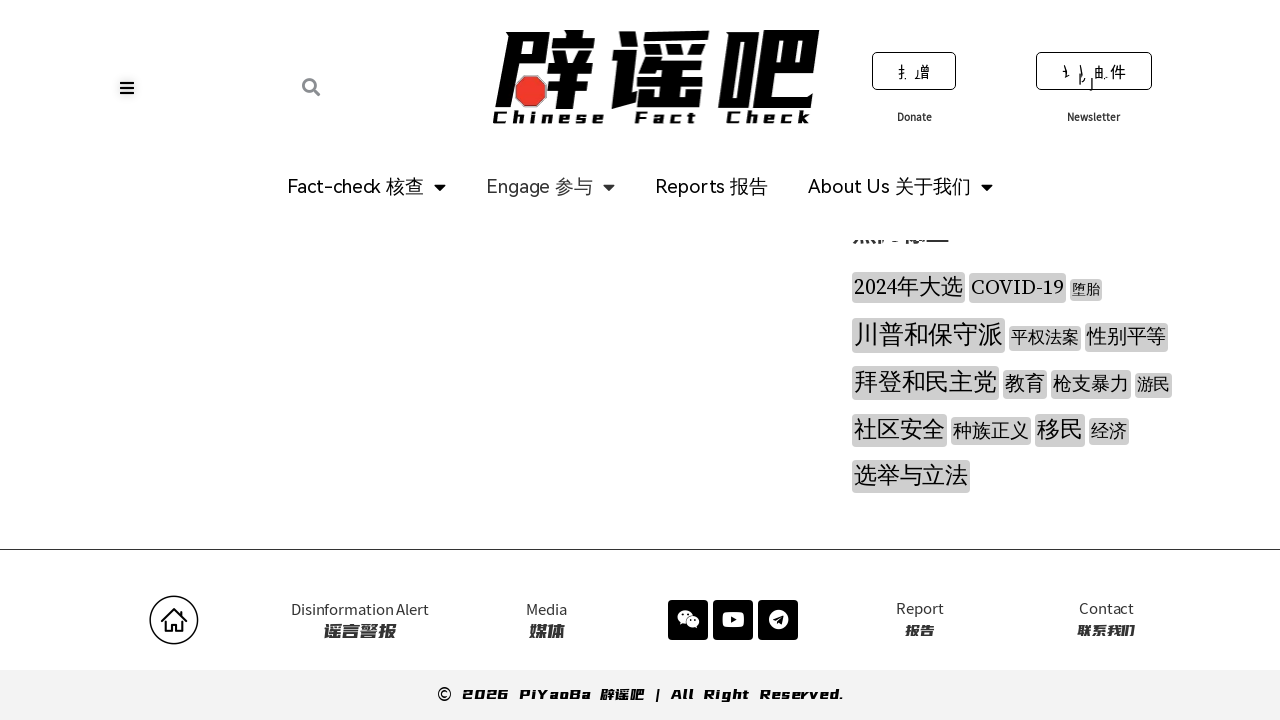

Found Load More button
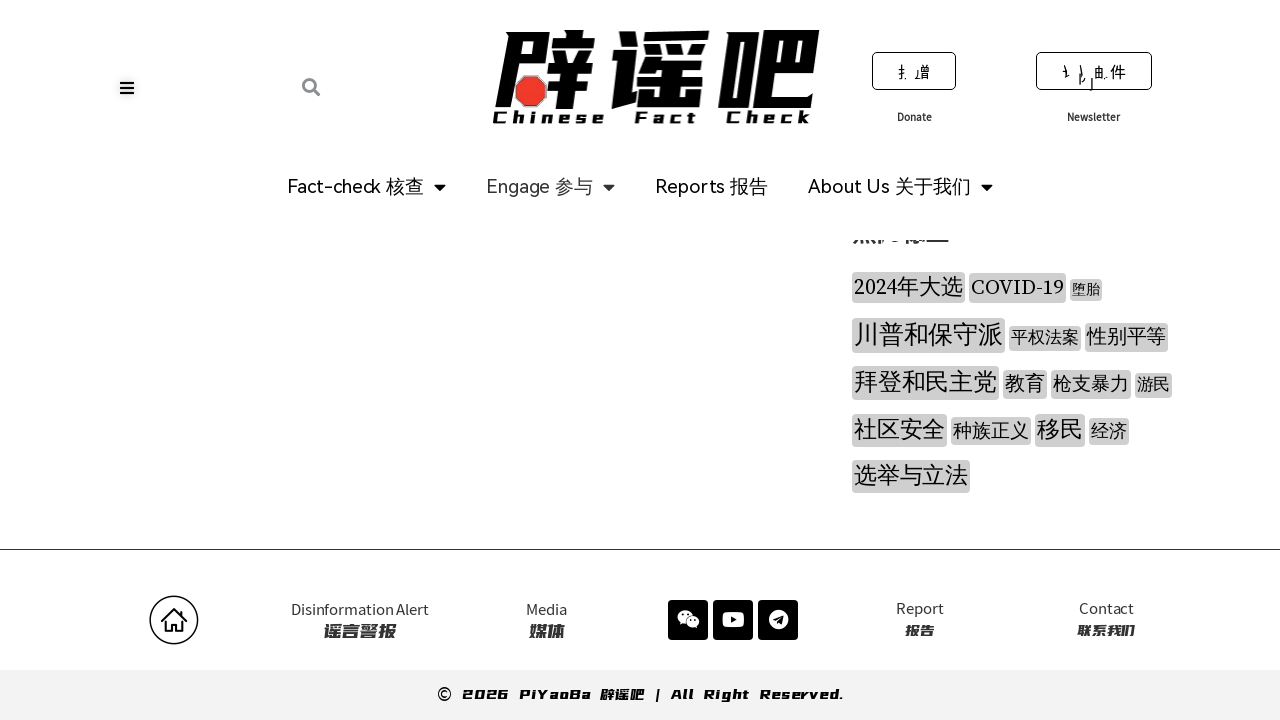

Clicked Load More button to load additional articles
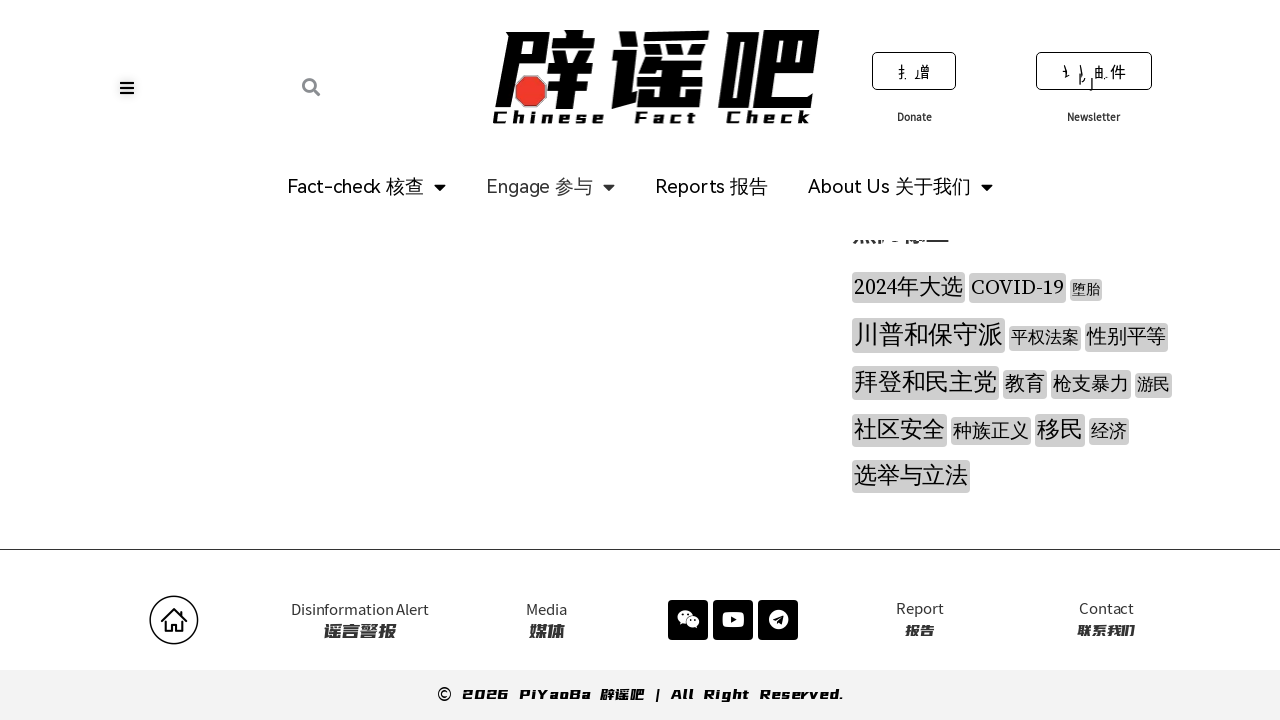

Waited 2 seconds for new articles to load
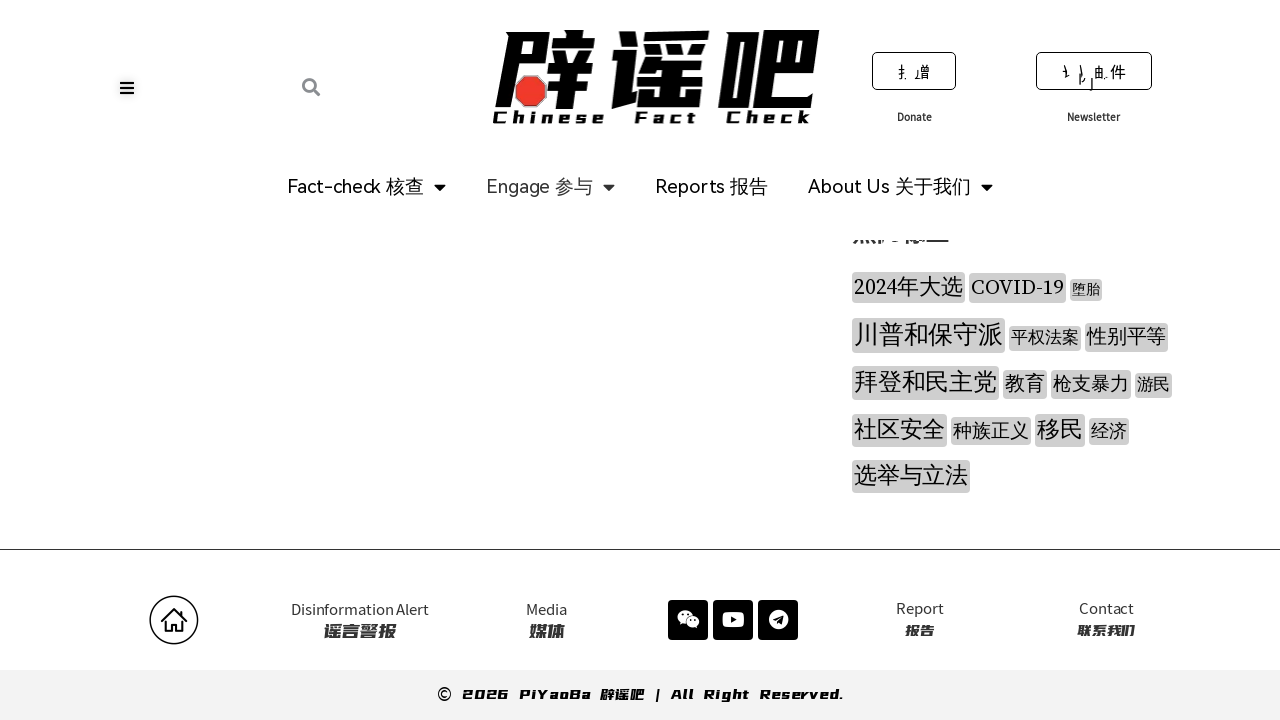

Pressed End key to scroll to bottom after loading more articles
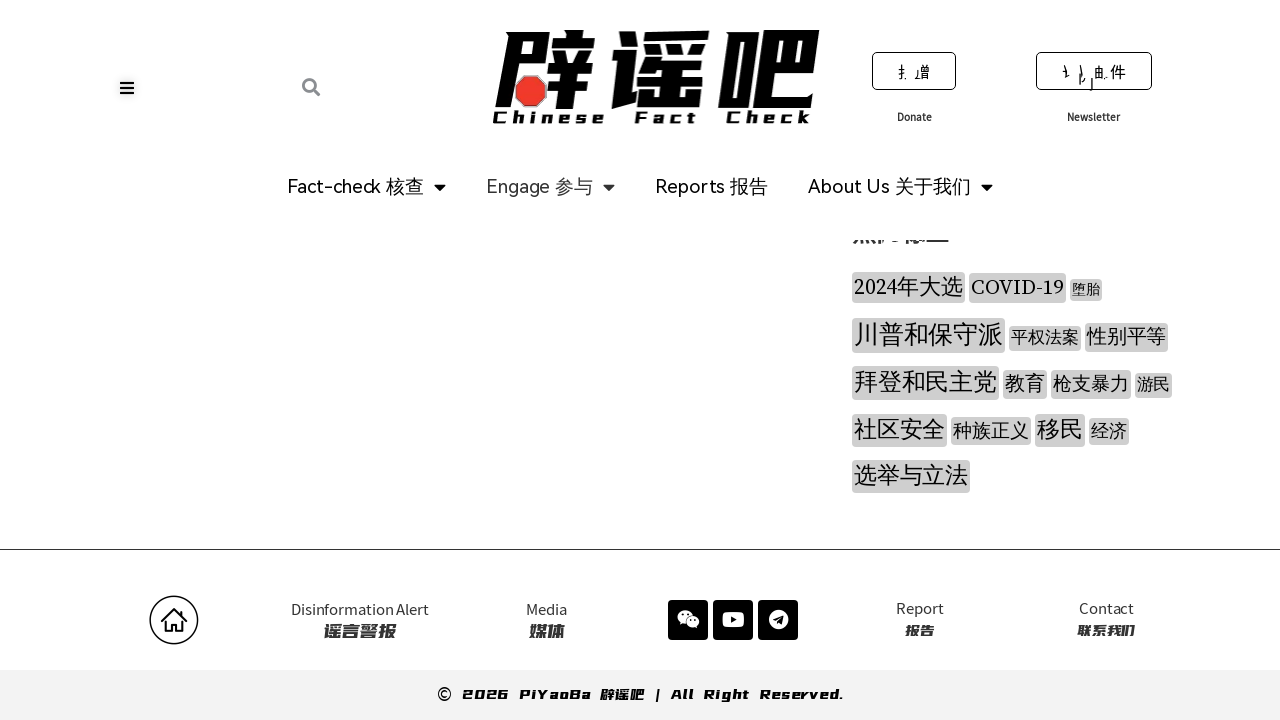

Found Load More button
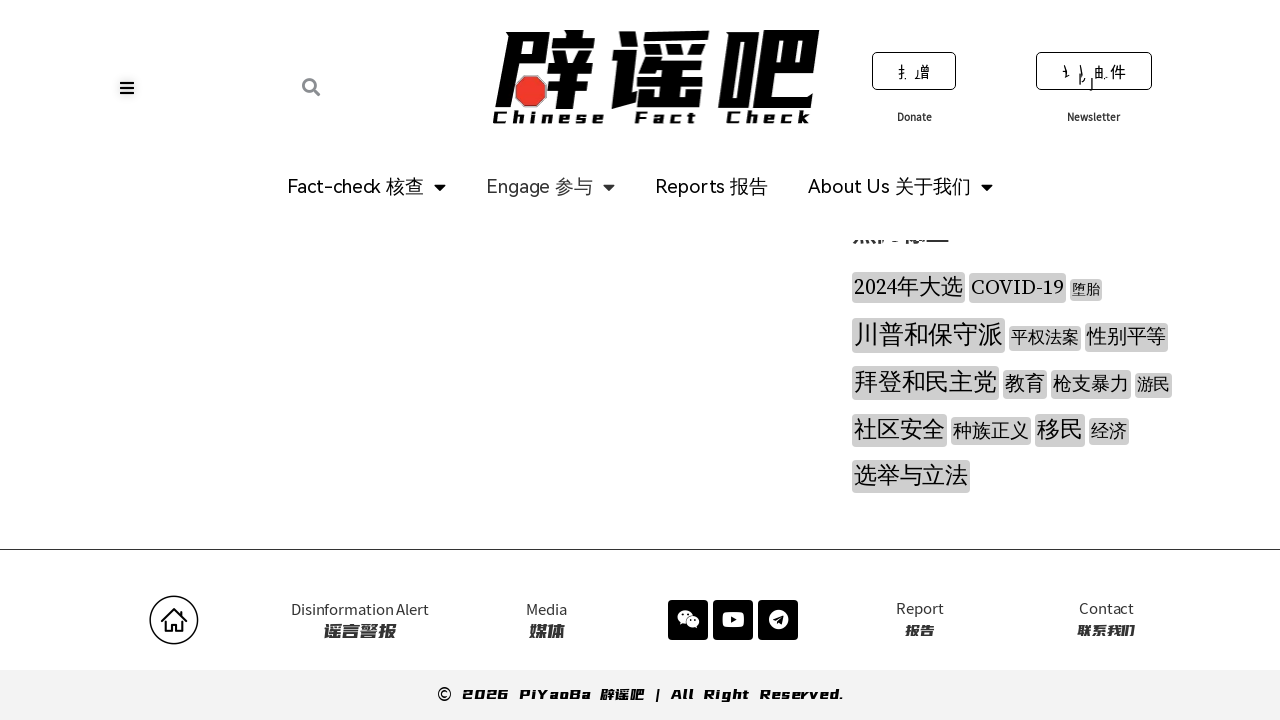

Clicked Load More button to load additional articles
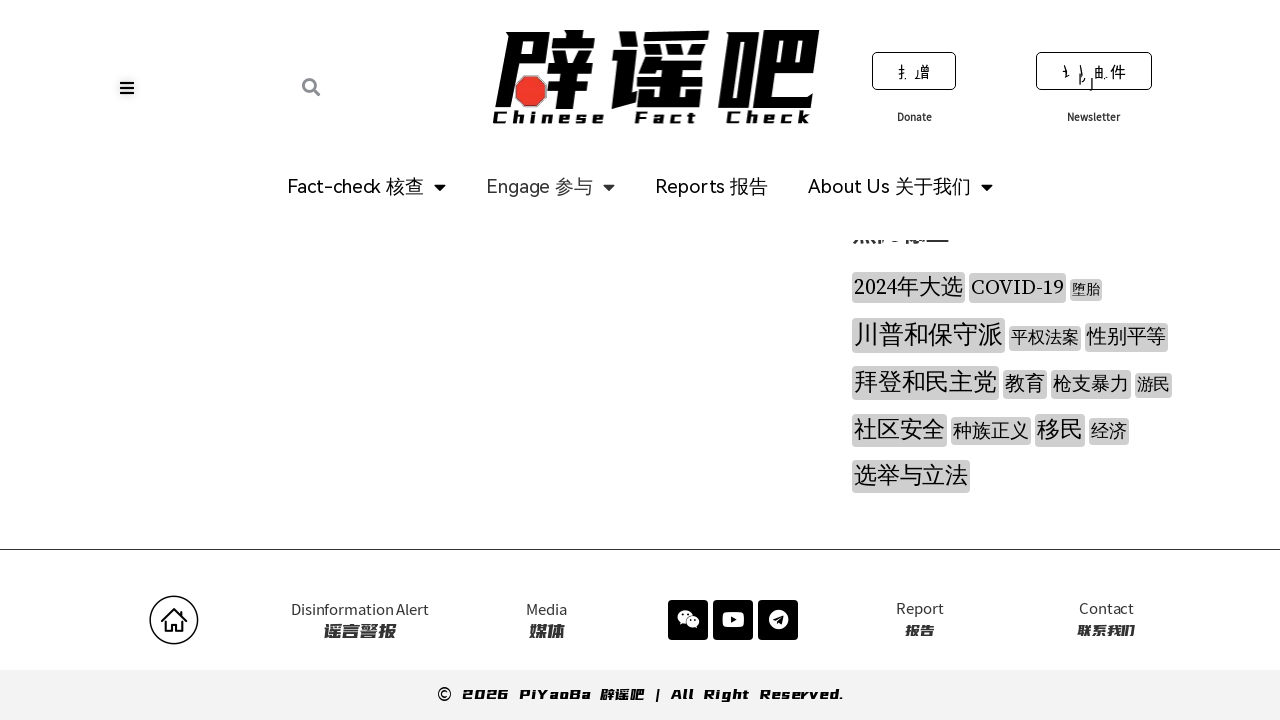

Waited 2 seconds for new articles to load
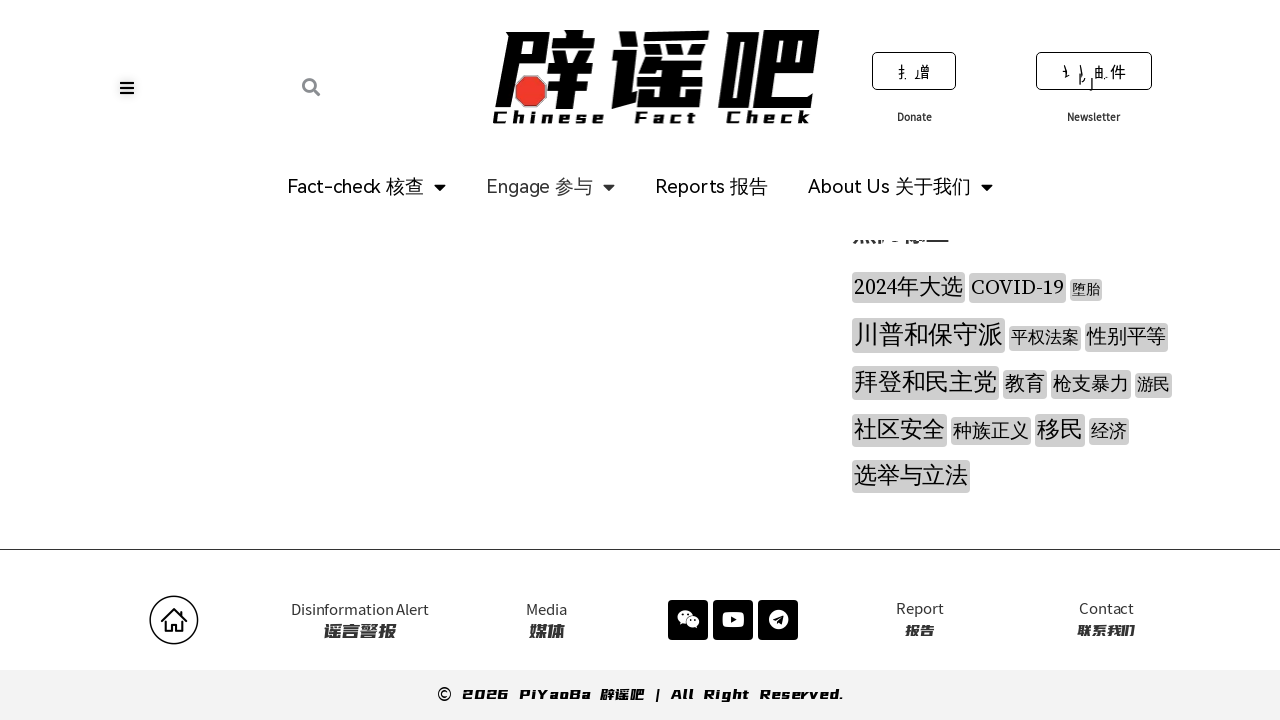

Pressed End key to scroll to bottom after loading more articles
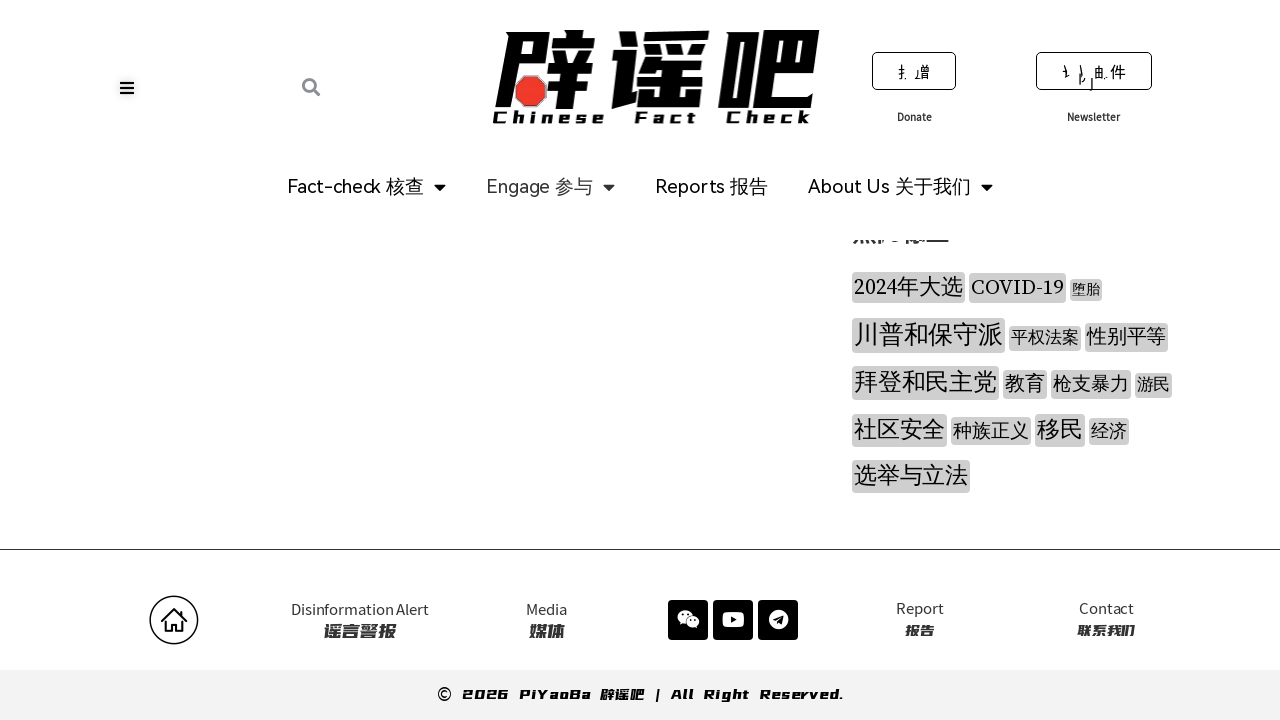

Found Load More button
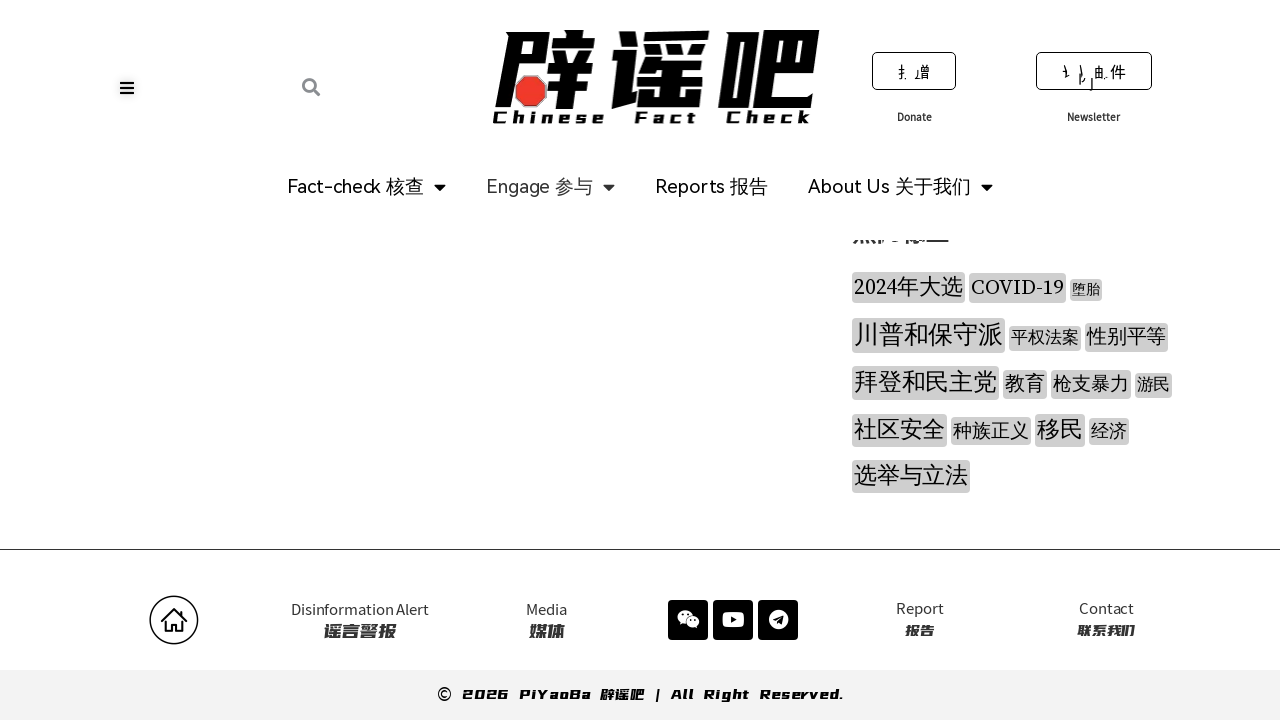

Clicked Load More button to load additional articles
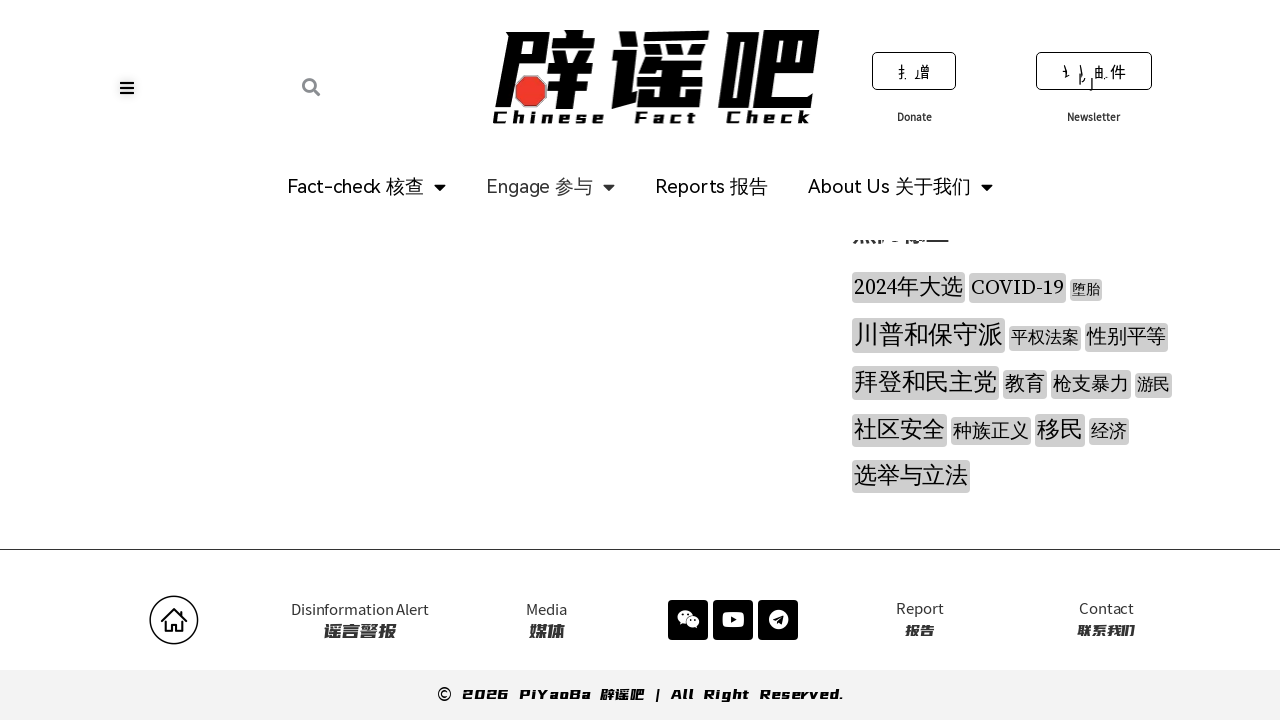

Waited 2 seconds for new articles to load
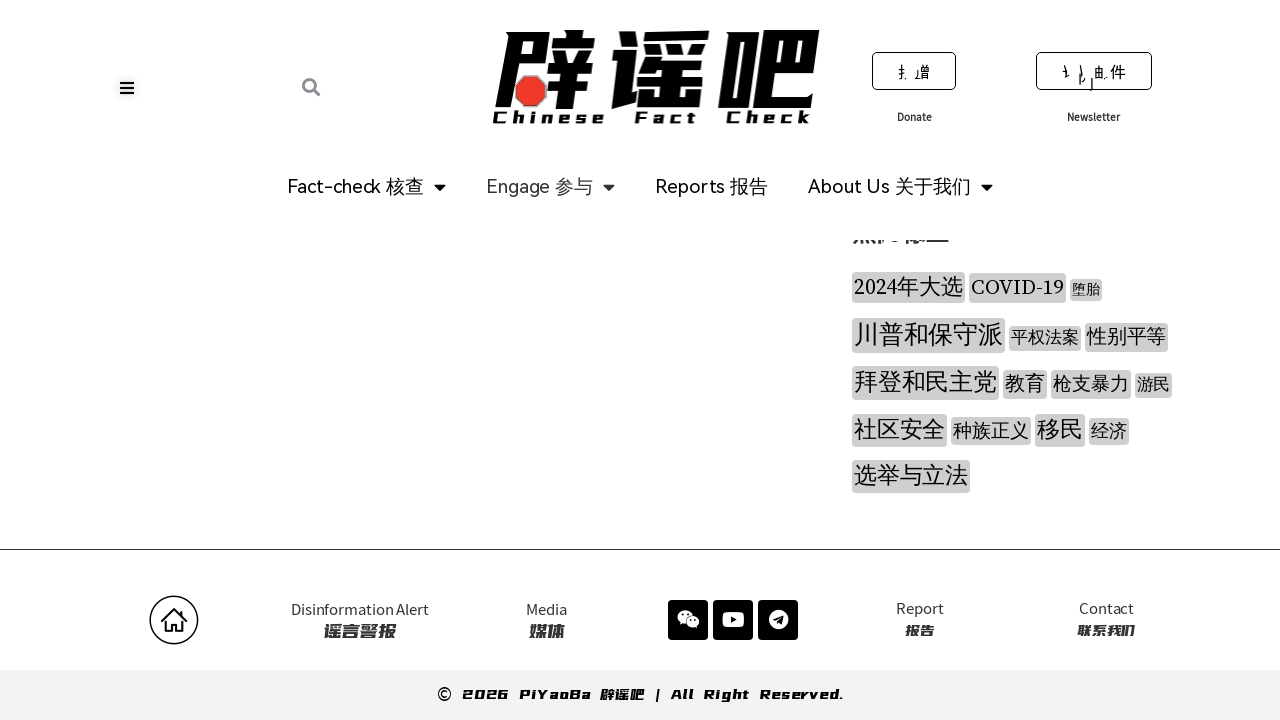

Pressed End key to scroll to bottom after loading more articles
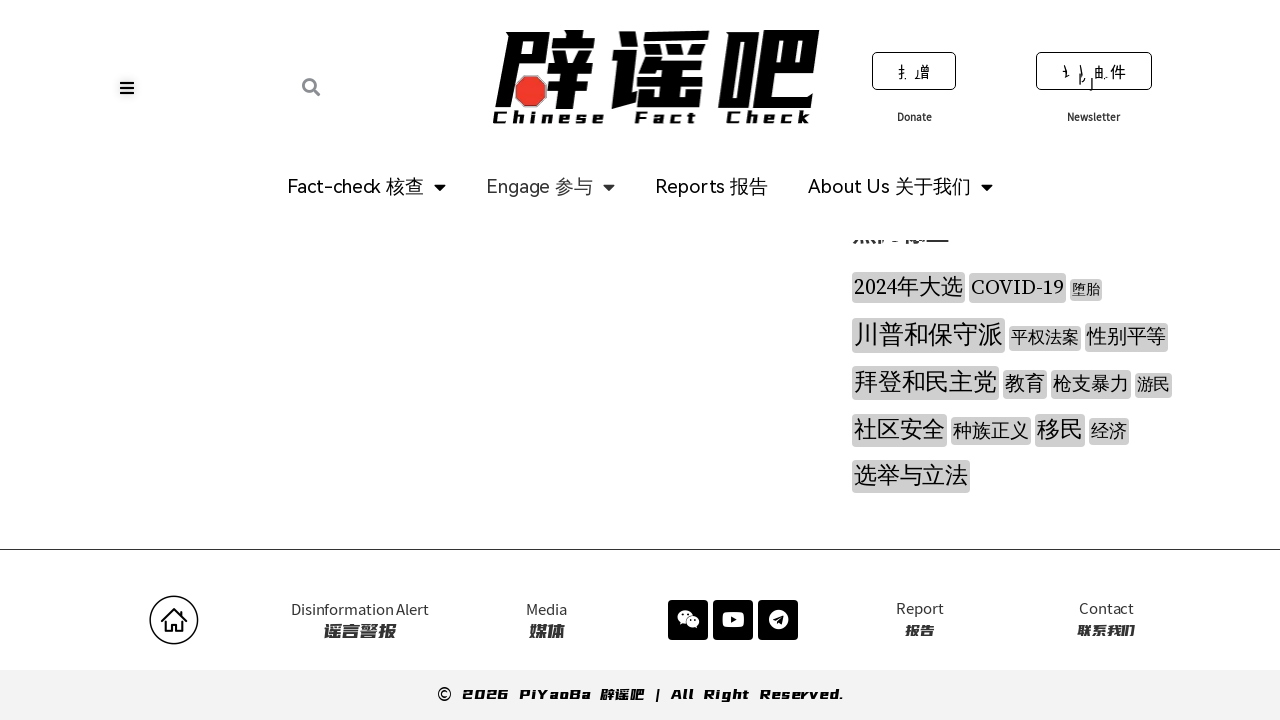

Verified all articles are present on the page
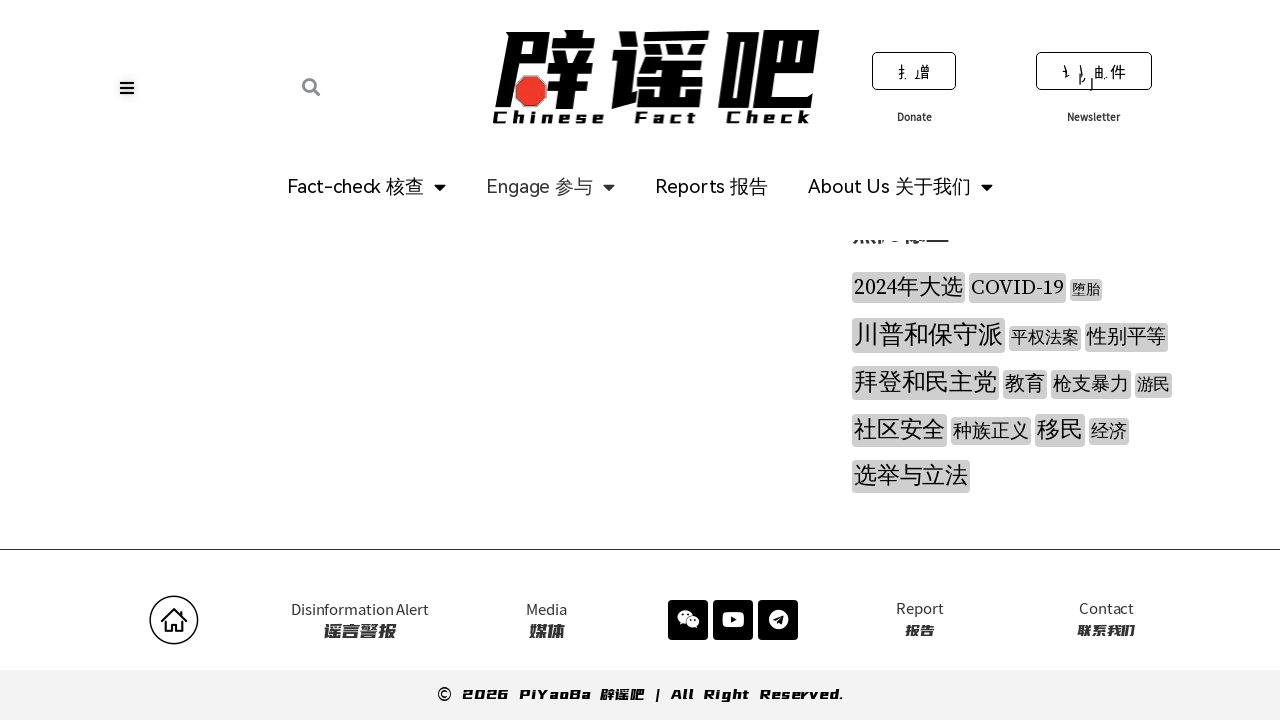

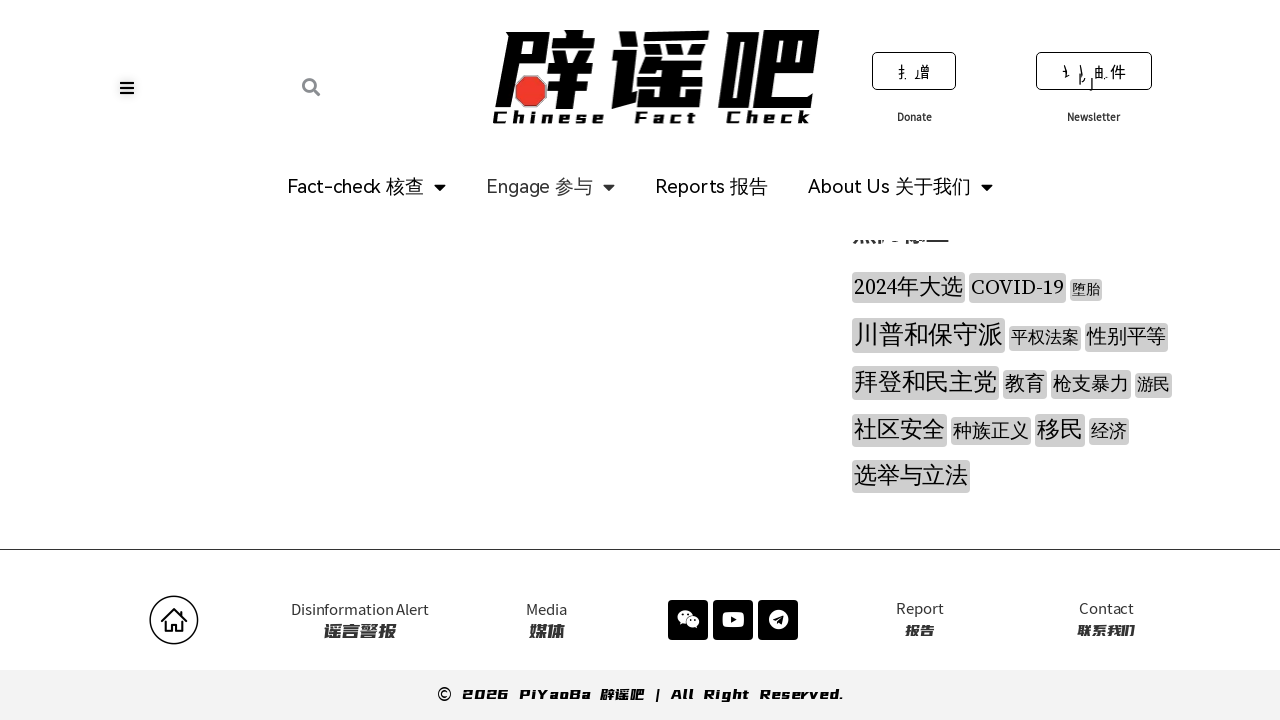